Tests scoped element selection by finding links within a footer section, then opens each link in the first column in new tabs using keyboard shortcuts, and switches between all opened windows.

Starting URL: https://www.rahulshettyacademy.com/AutomationPractice/

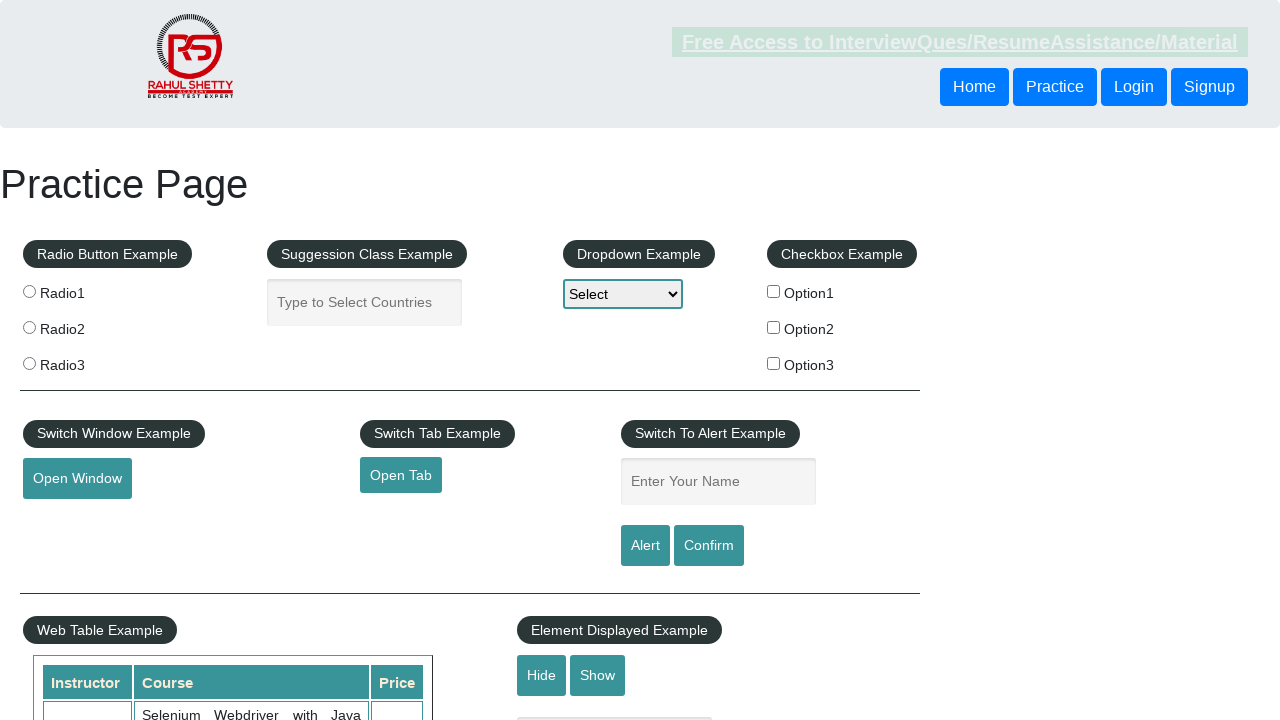

Set viewport size to 1920x1080
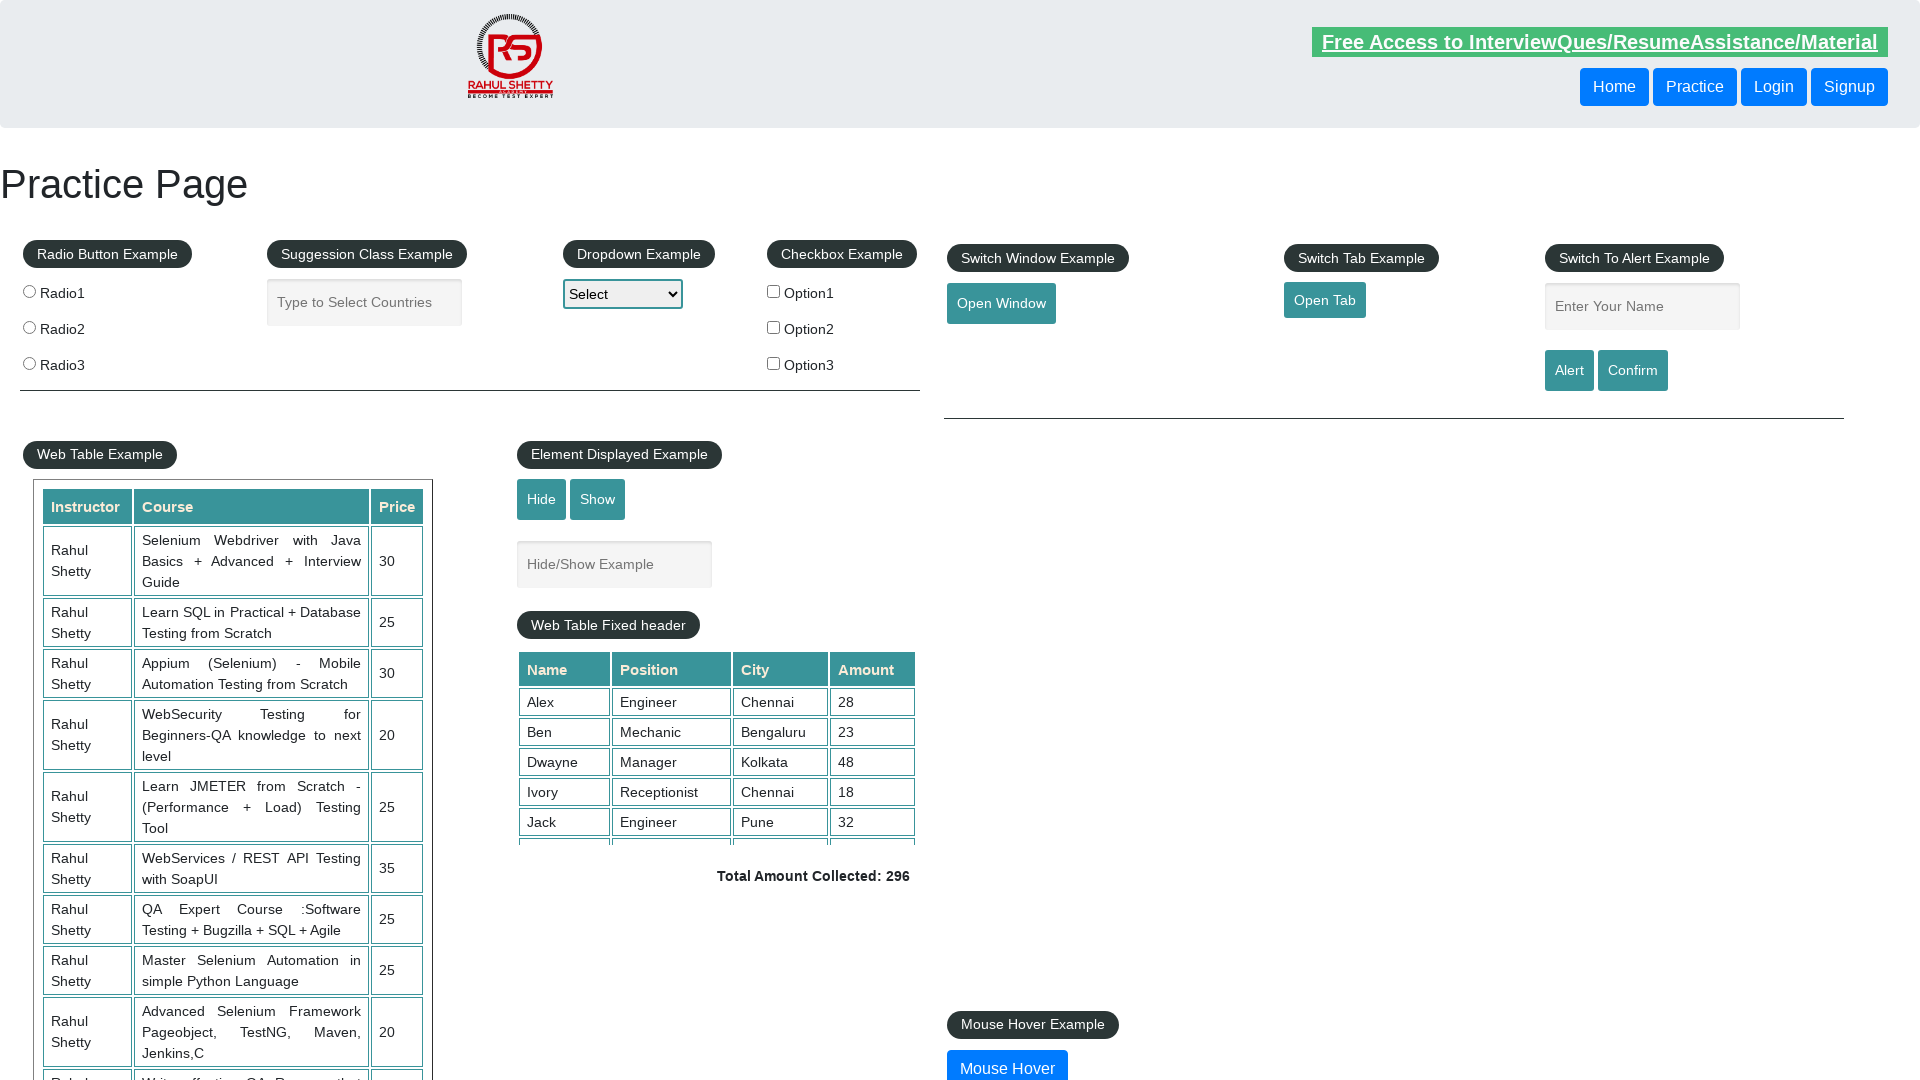

Footer section (#gf-BIG) loaded
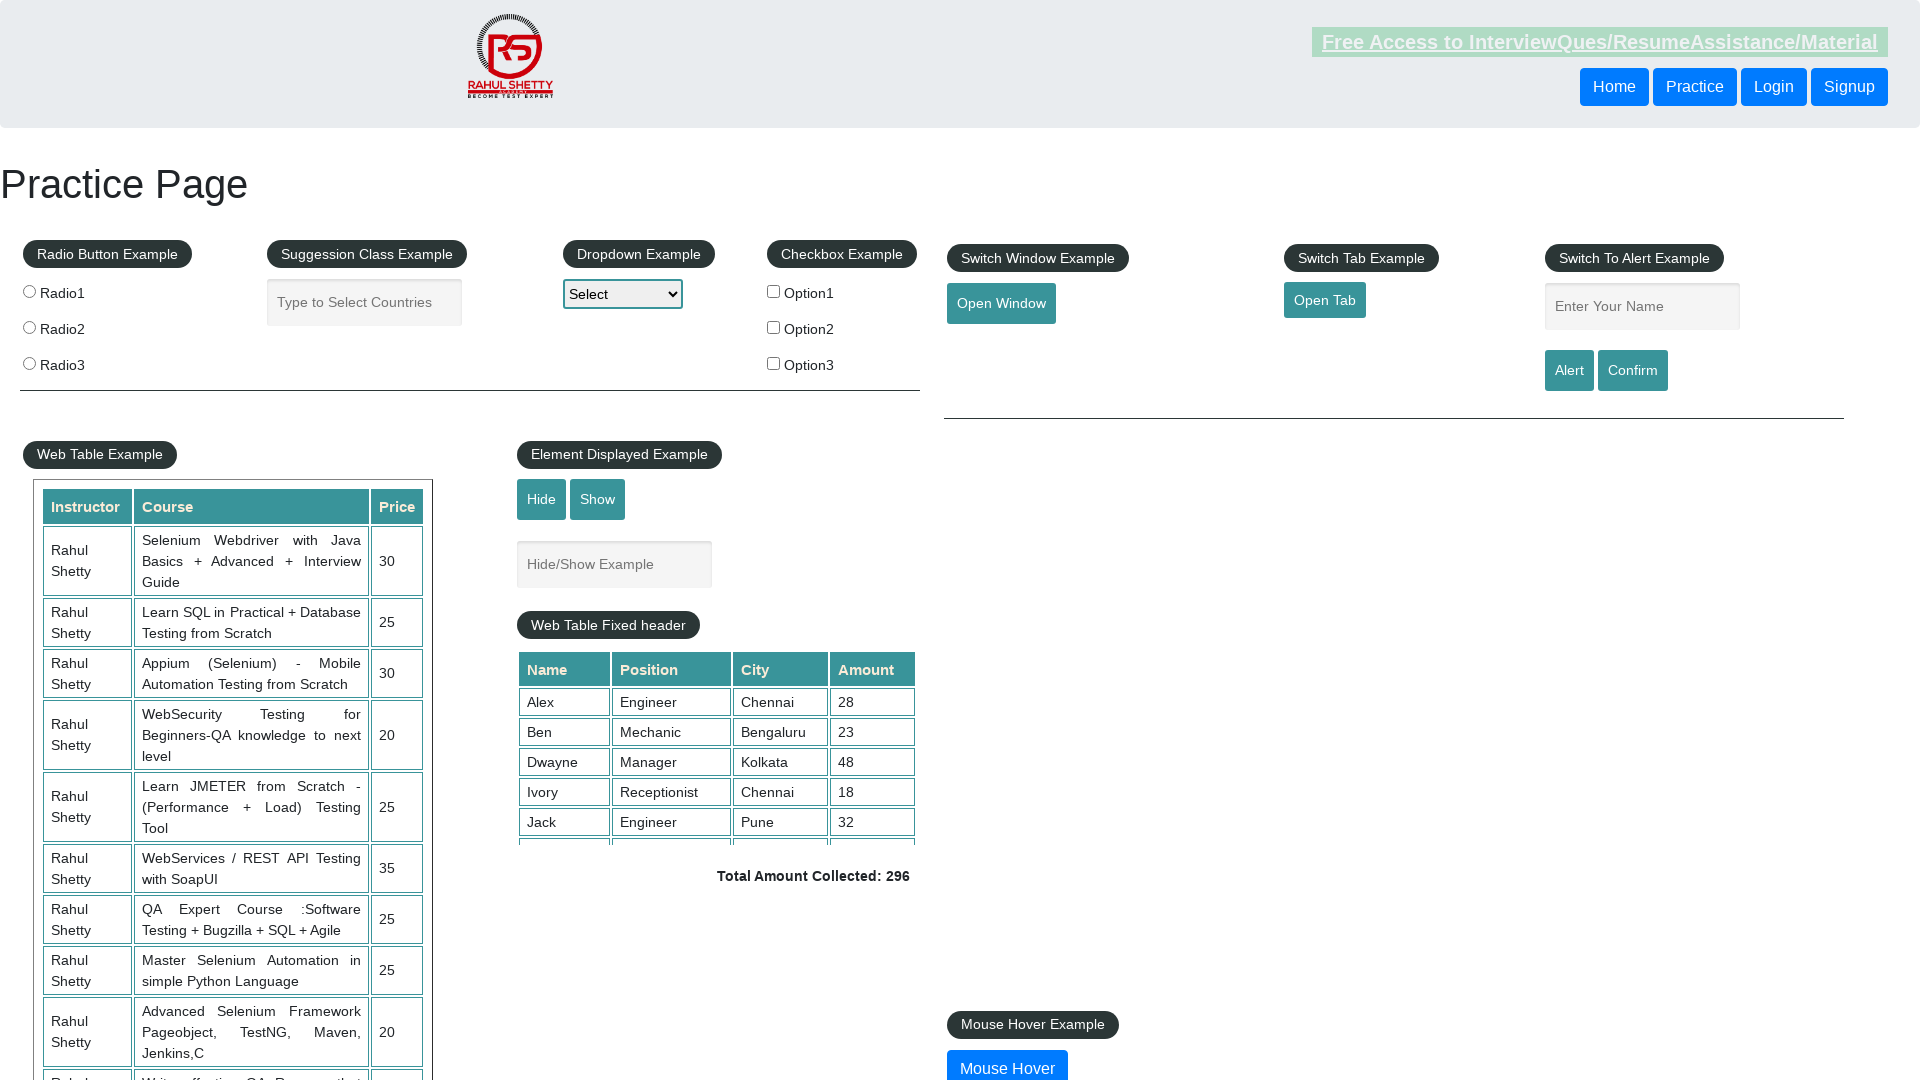

Located footer element
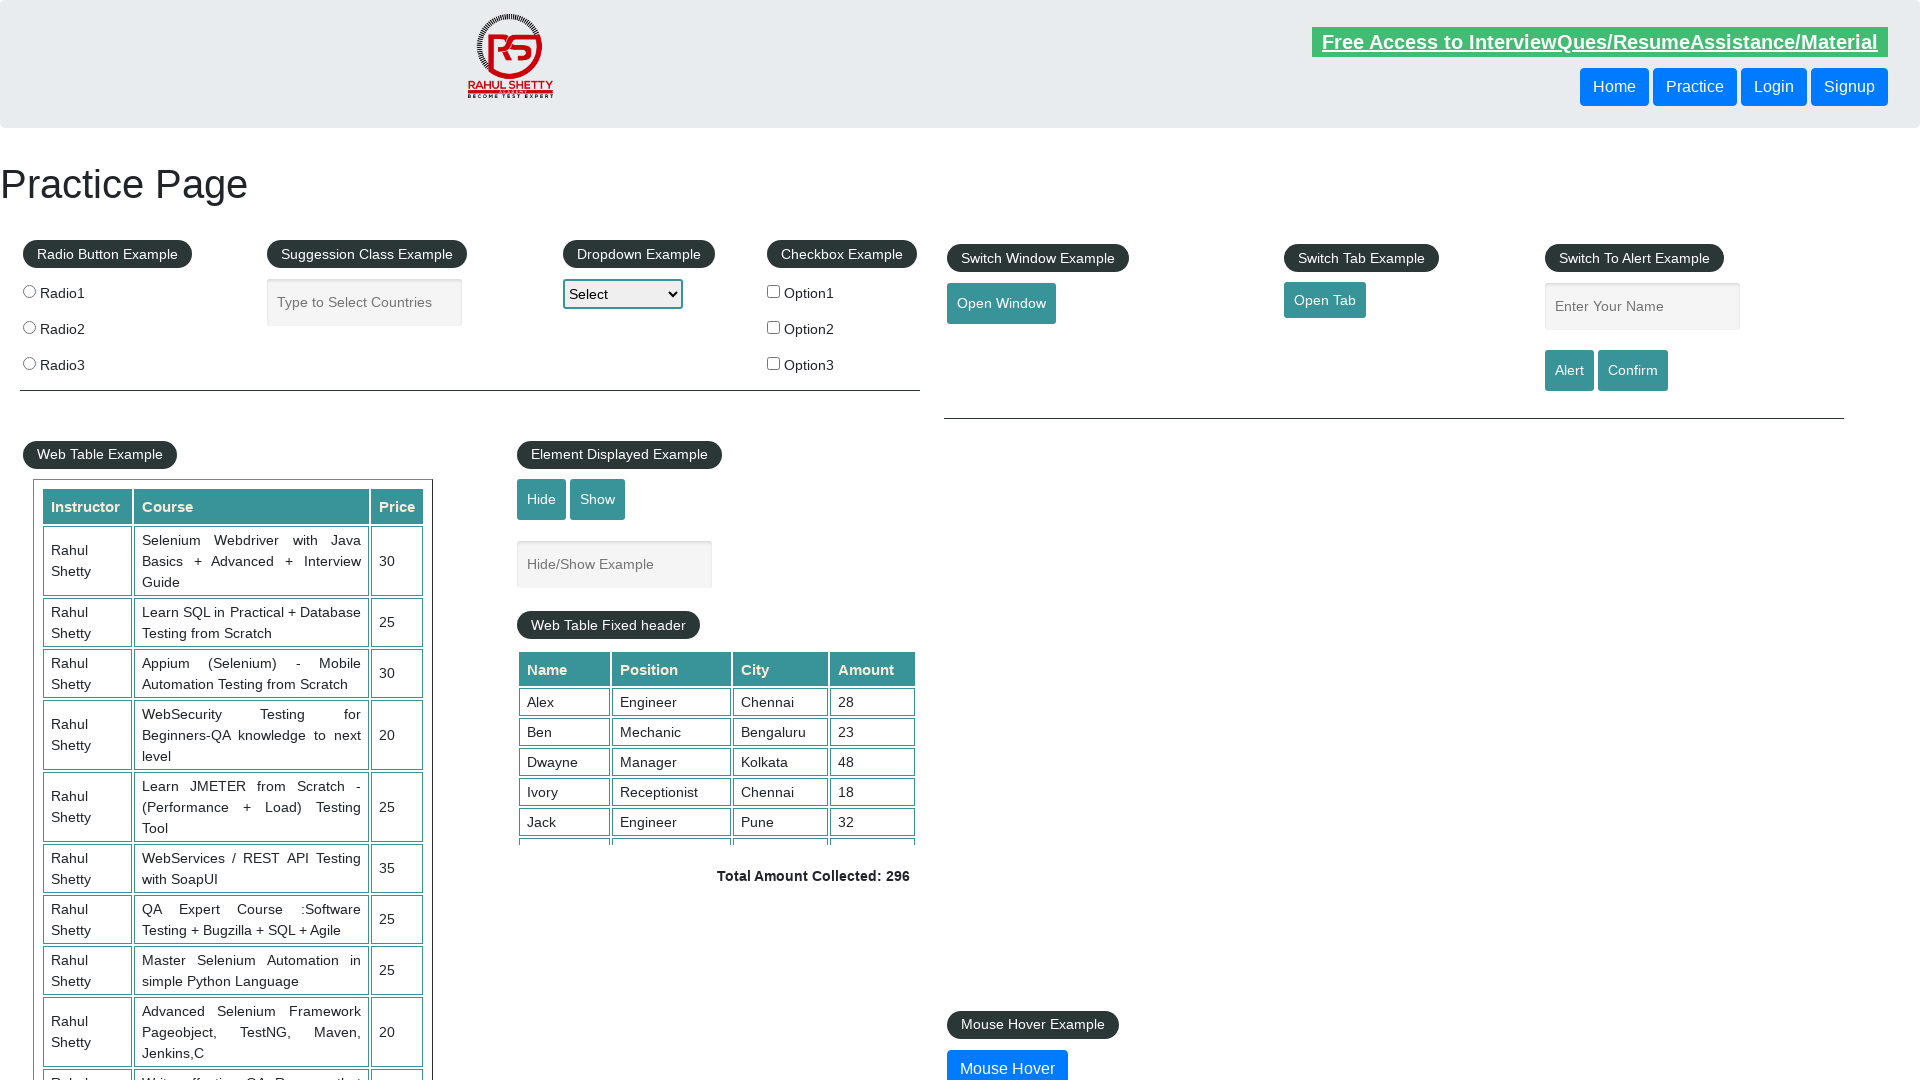

Located first column of footer links
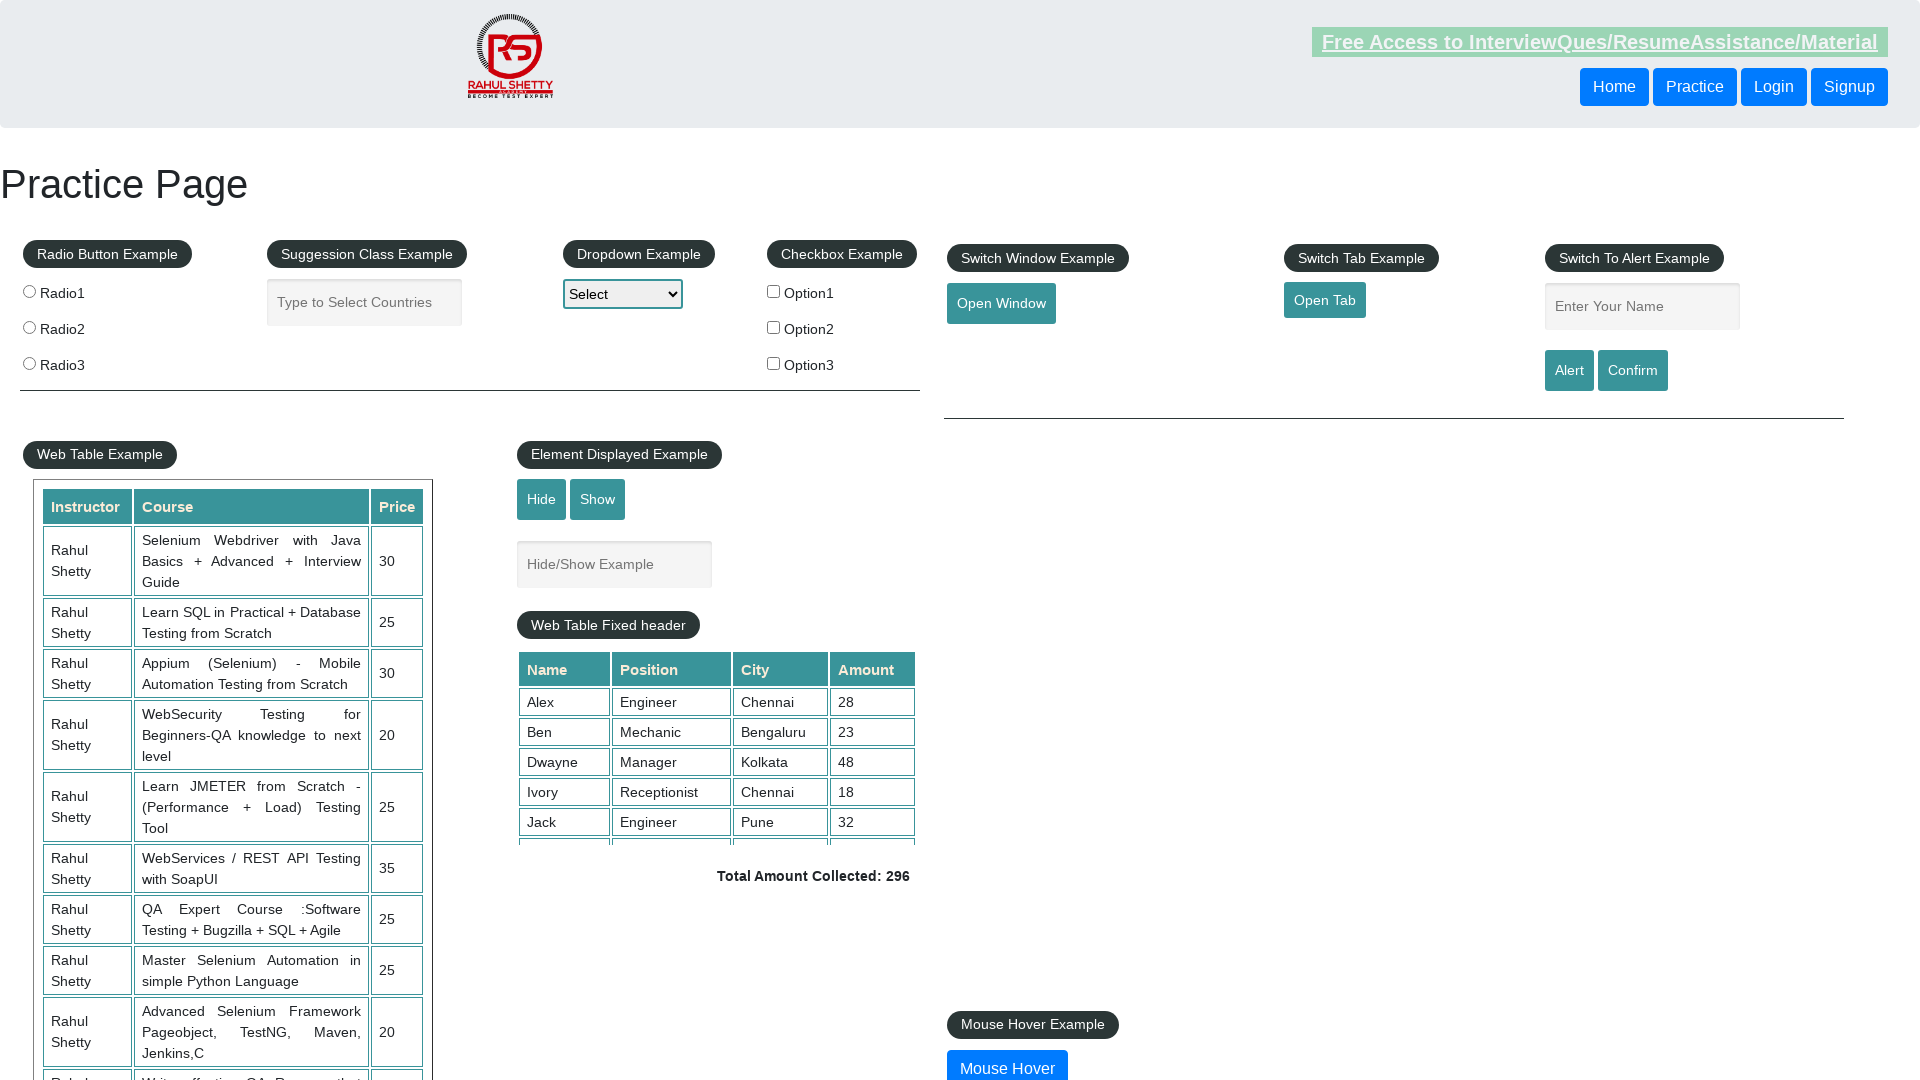

Found 5 links in first column
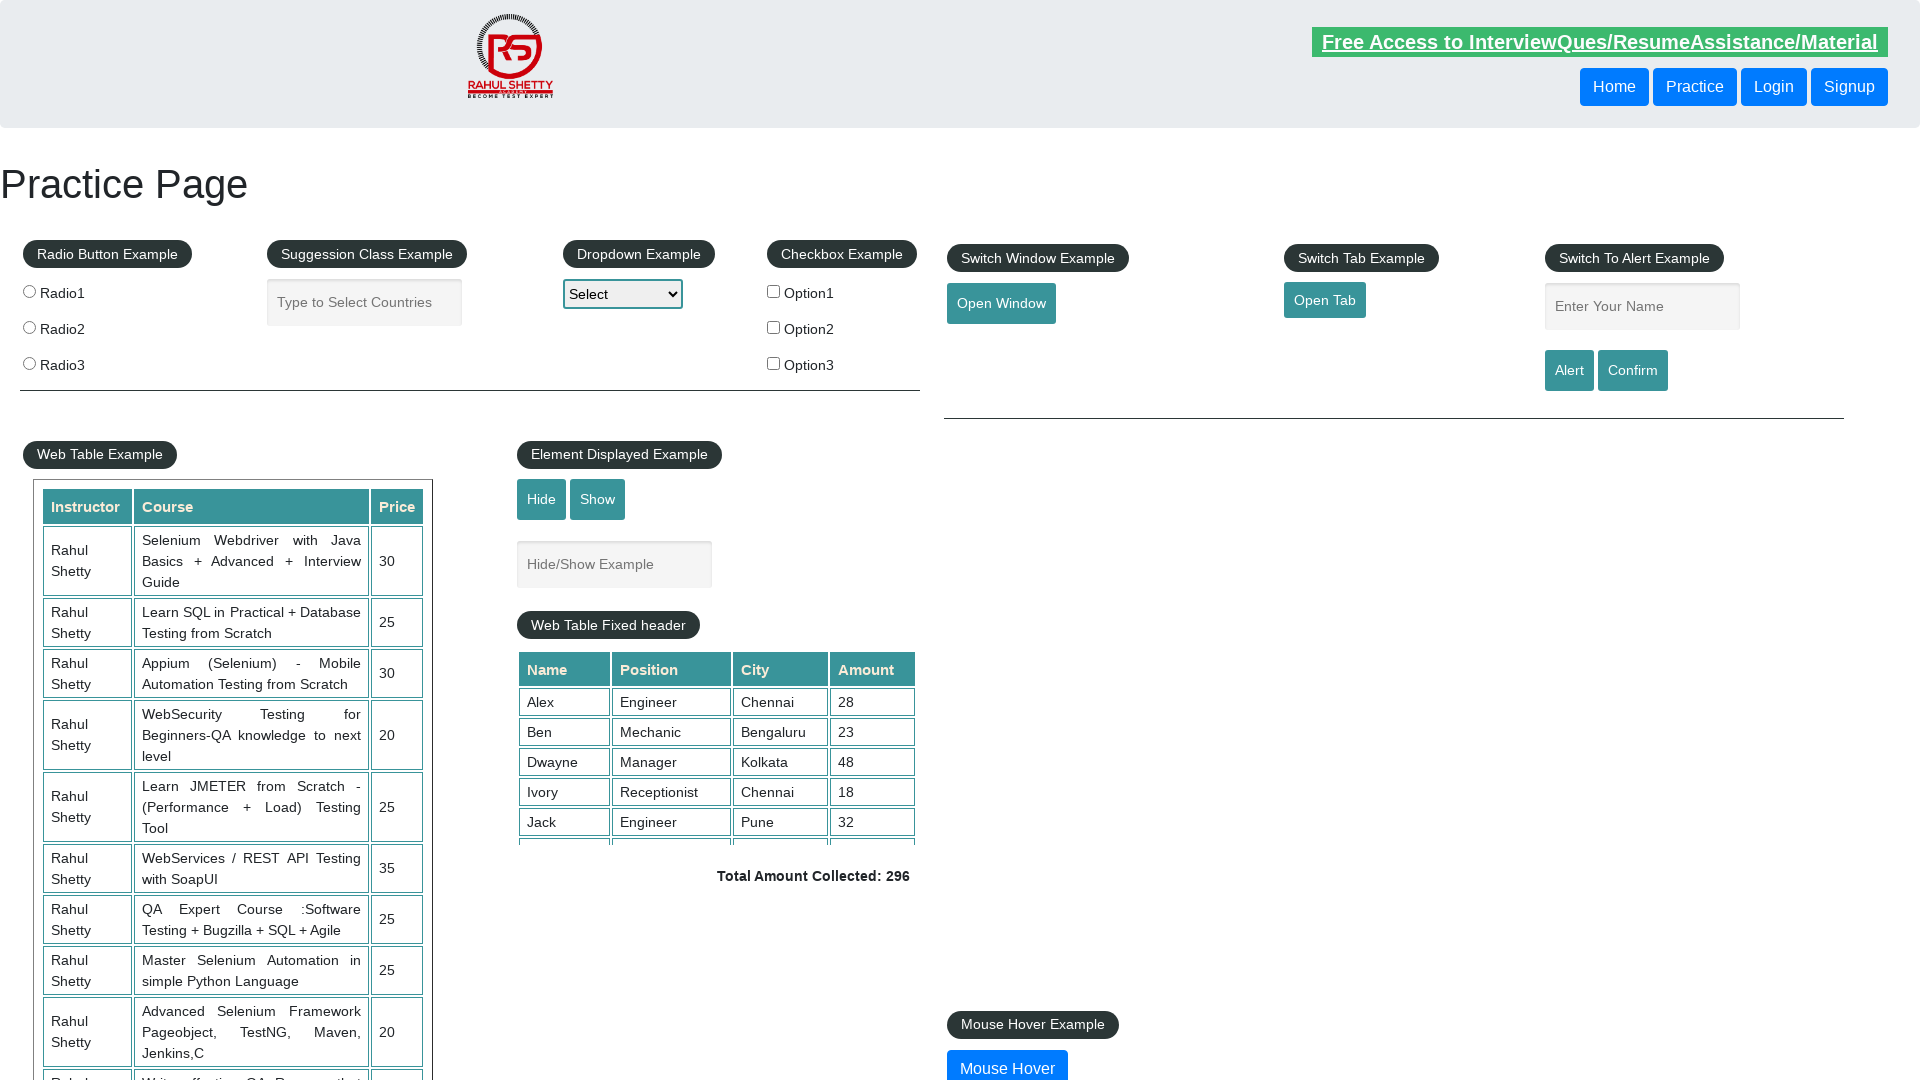

Opened link 1 in new tab using Ctrl+Click at (68, 880) on #gf-BIG >> xpath=//table/tbody/tr/td[1]/ul >> a >> nth=1
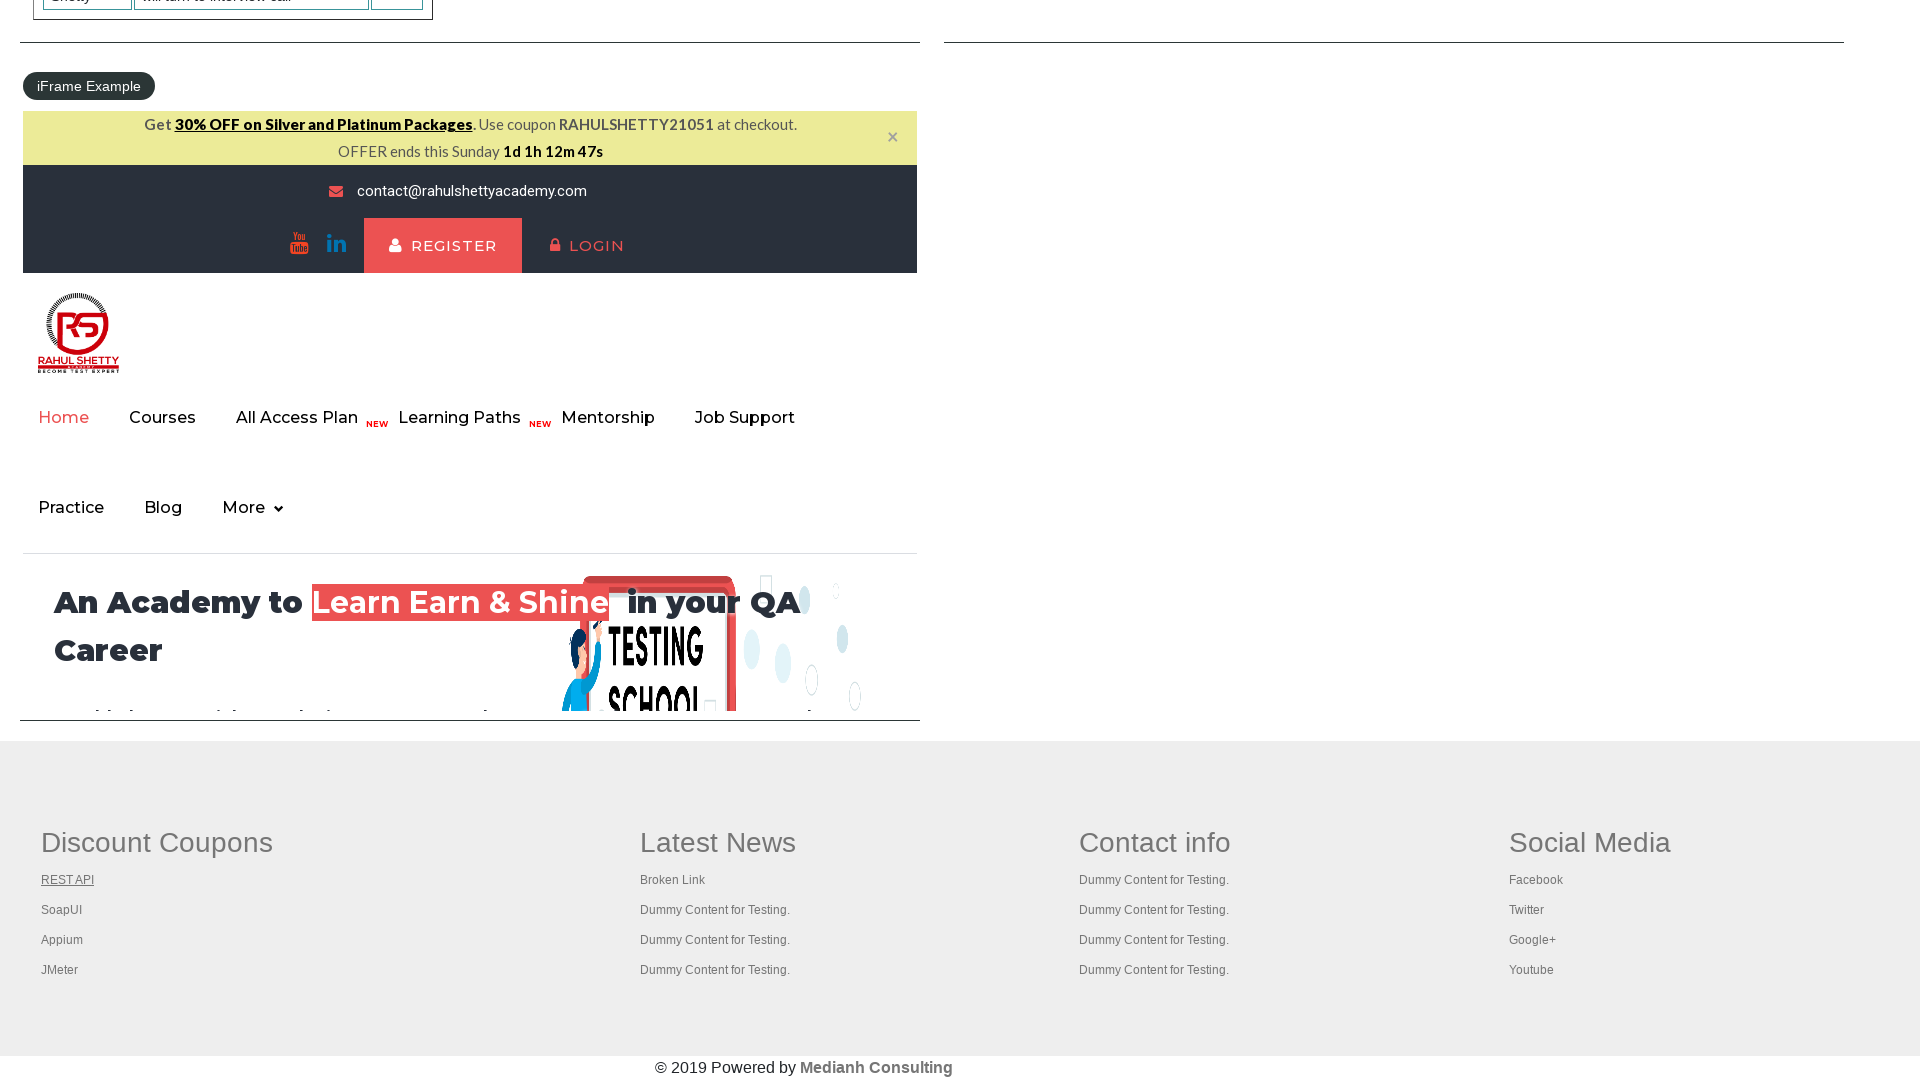

Waited 2 seconds for link 1 to load
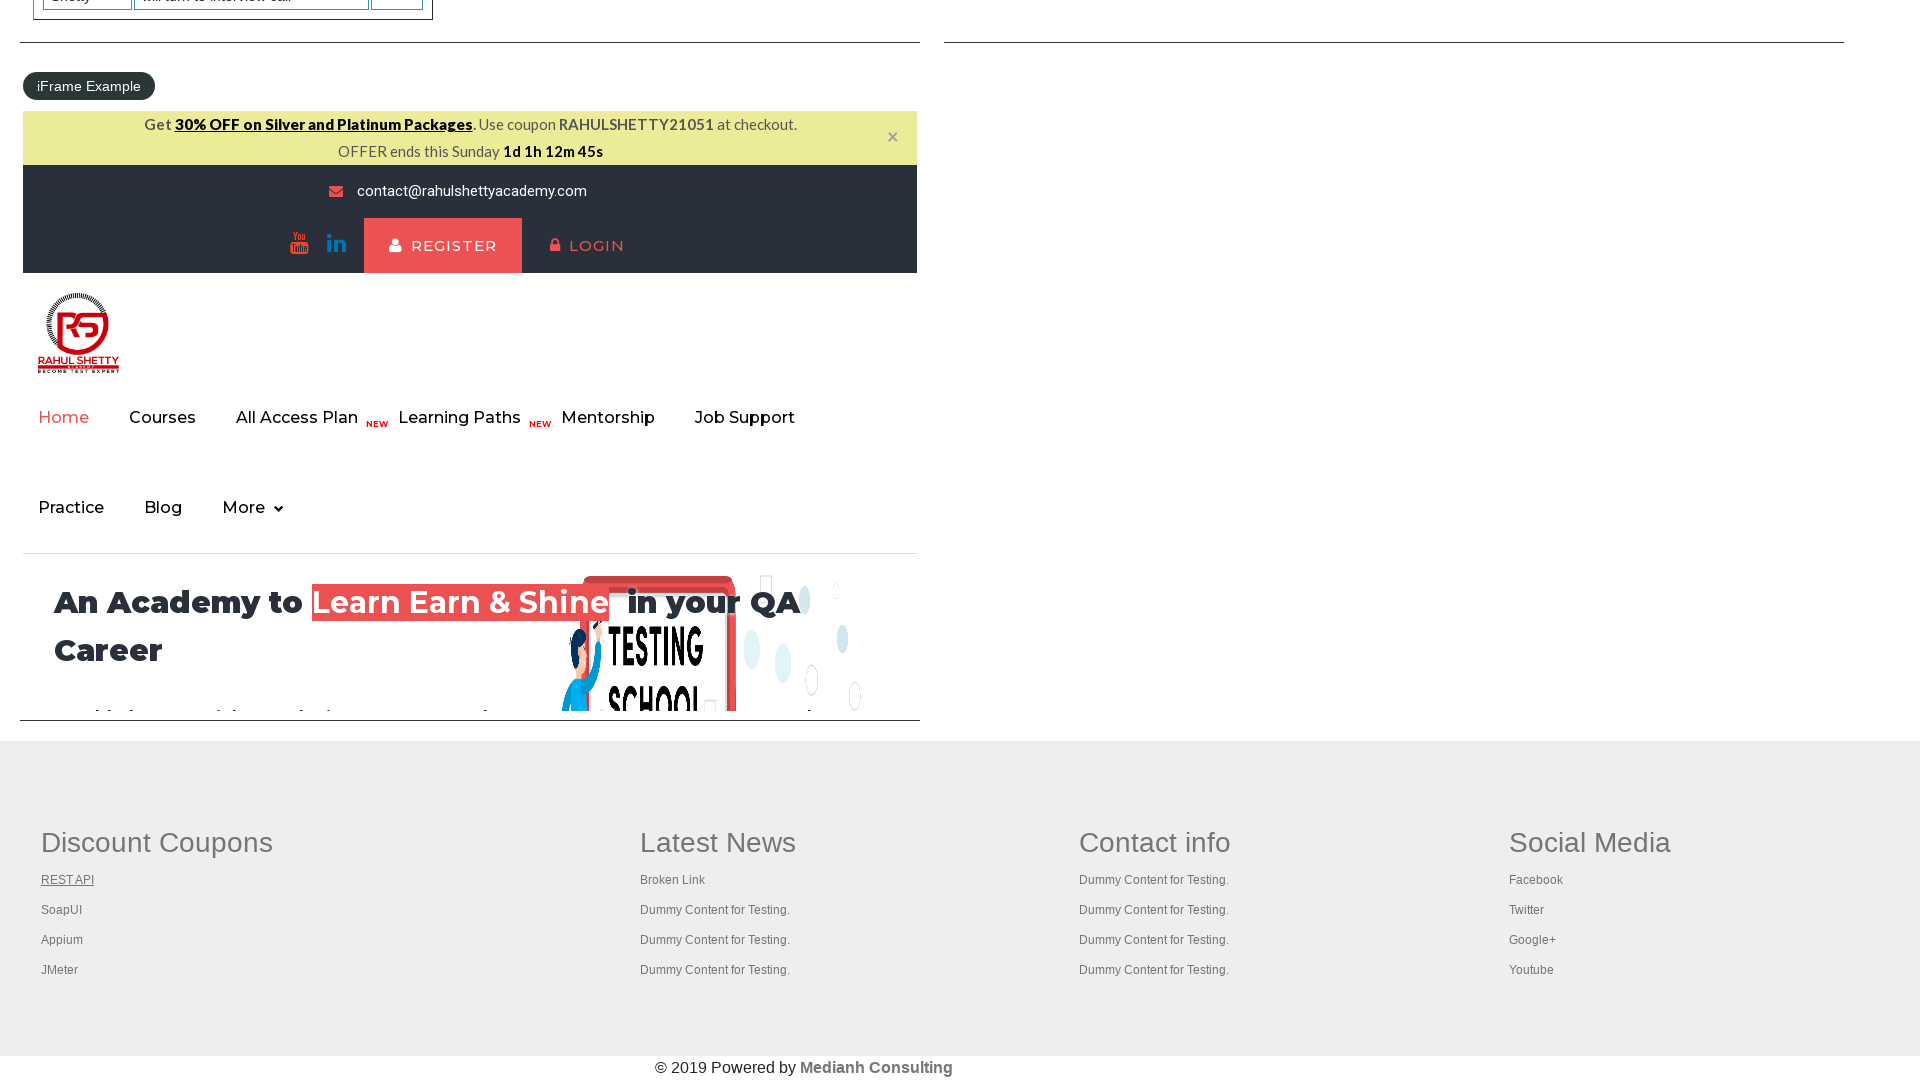

Opened link 2 in new tab using Ctrl+Click at (62, 910) on #gf-BIG >> xpath=//table/tbody/tr/td[1]/ul >> a >> nth=2
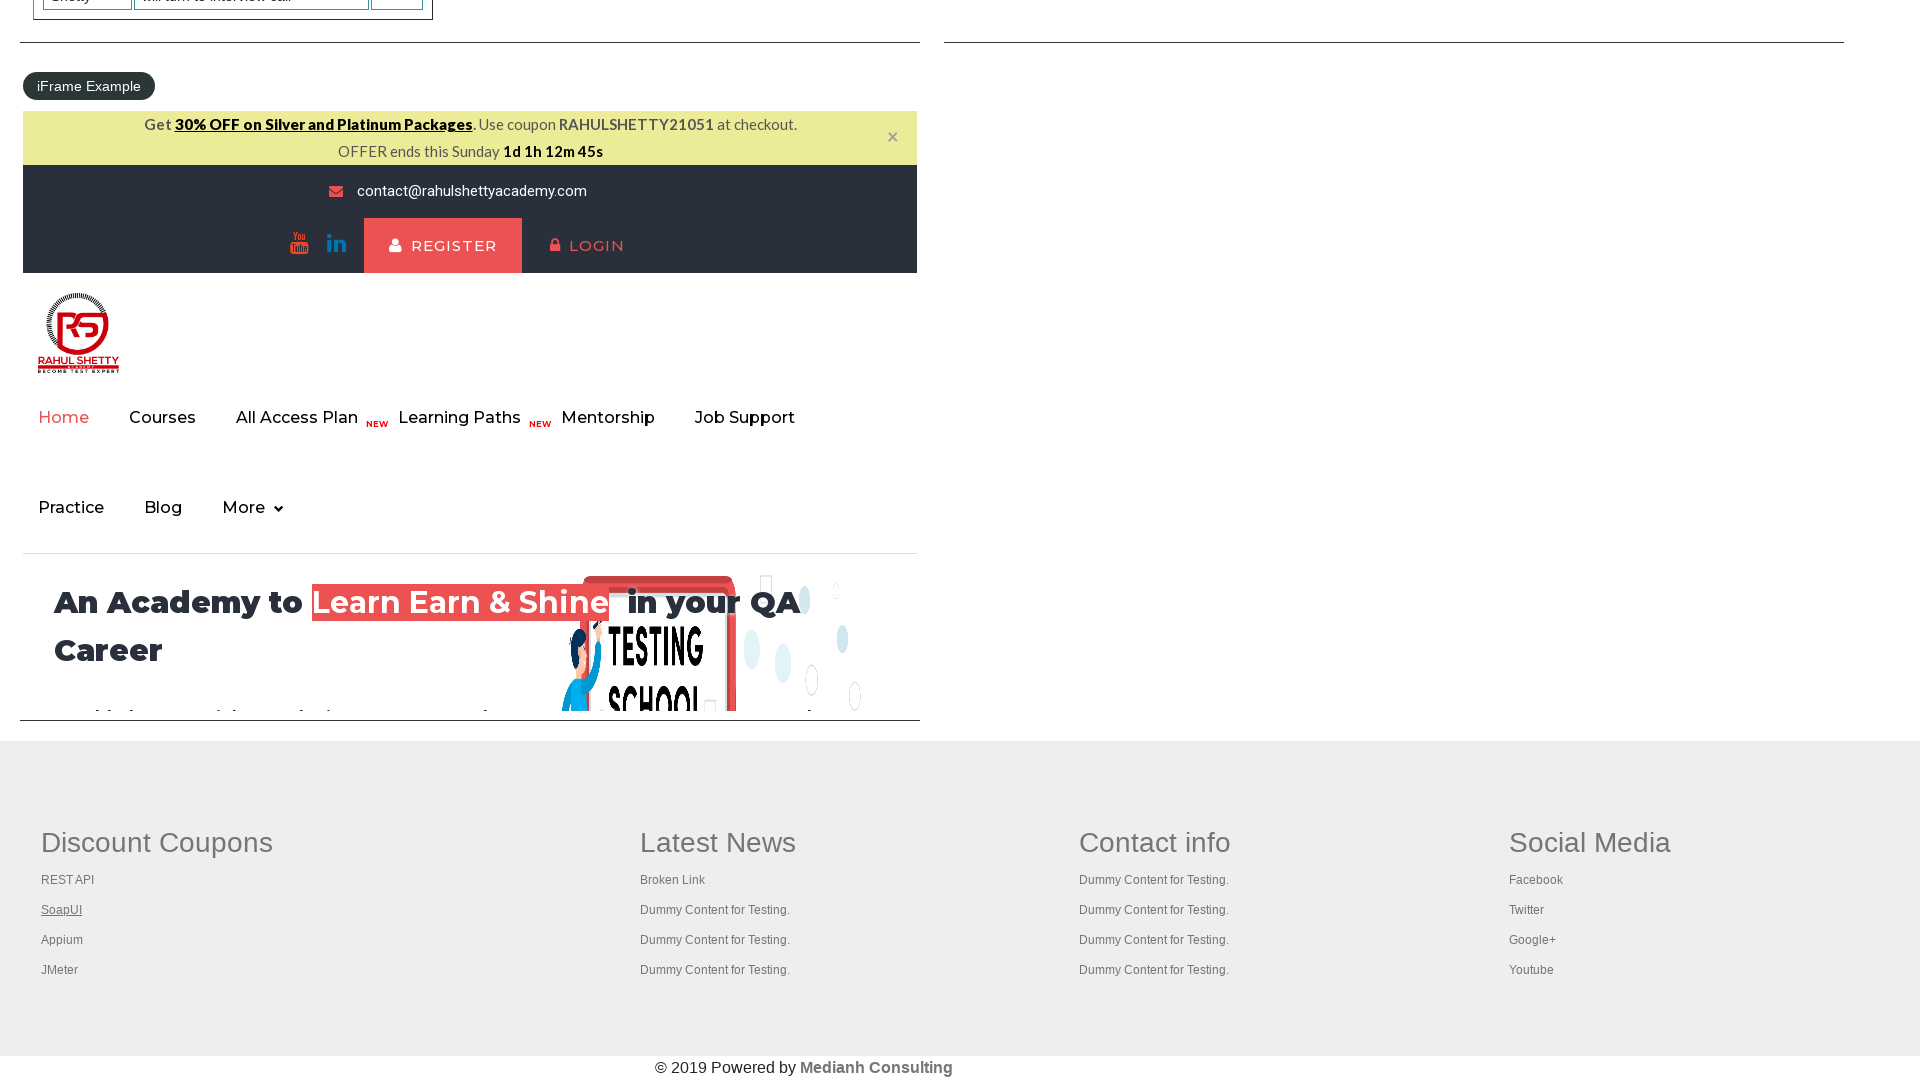

Waited 2 seconds for link 2 to load
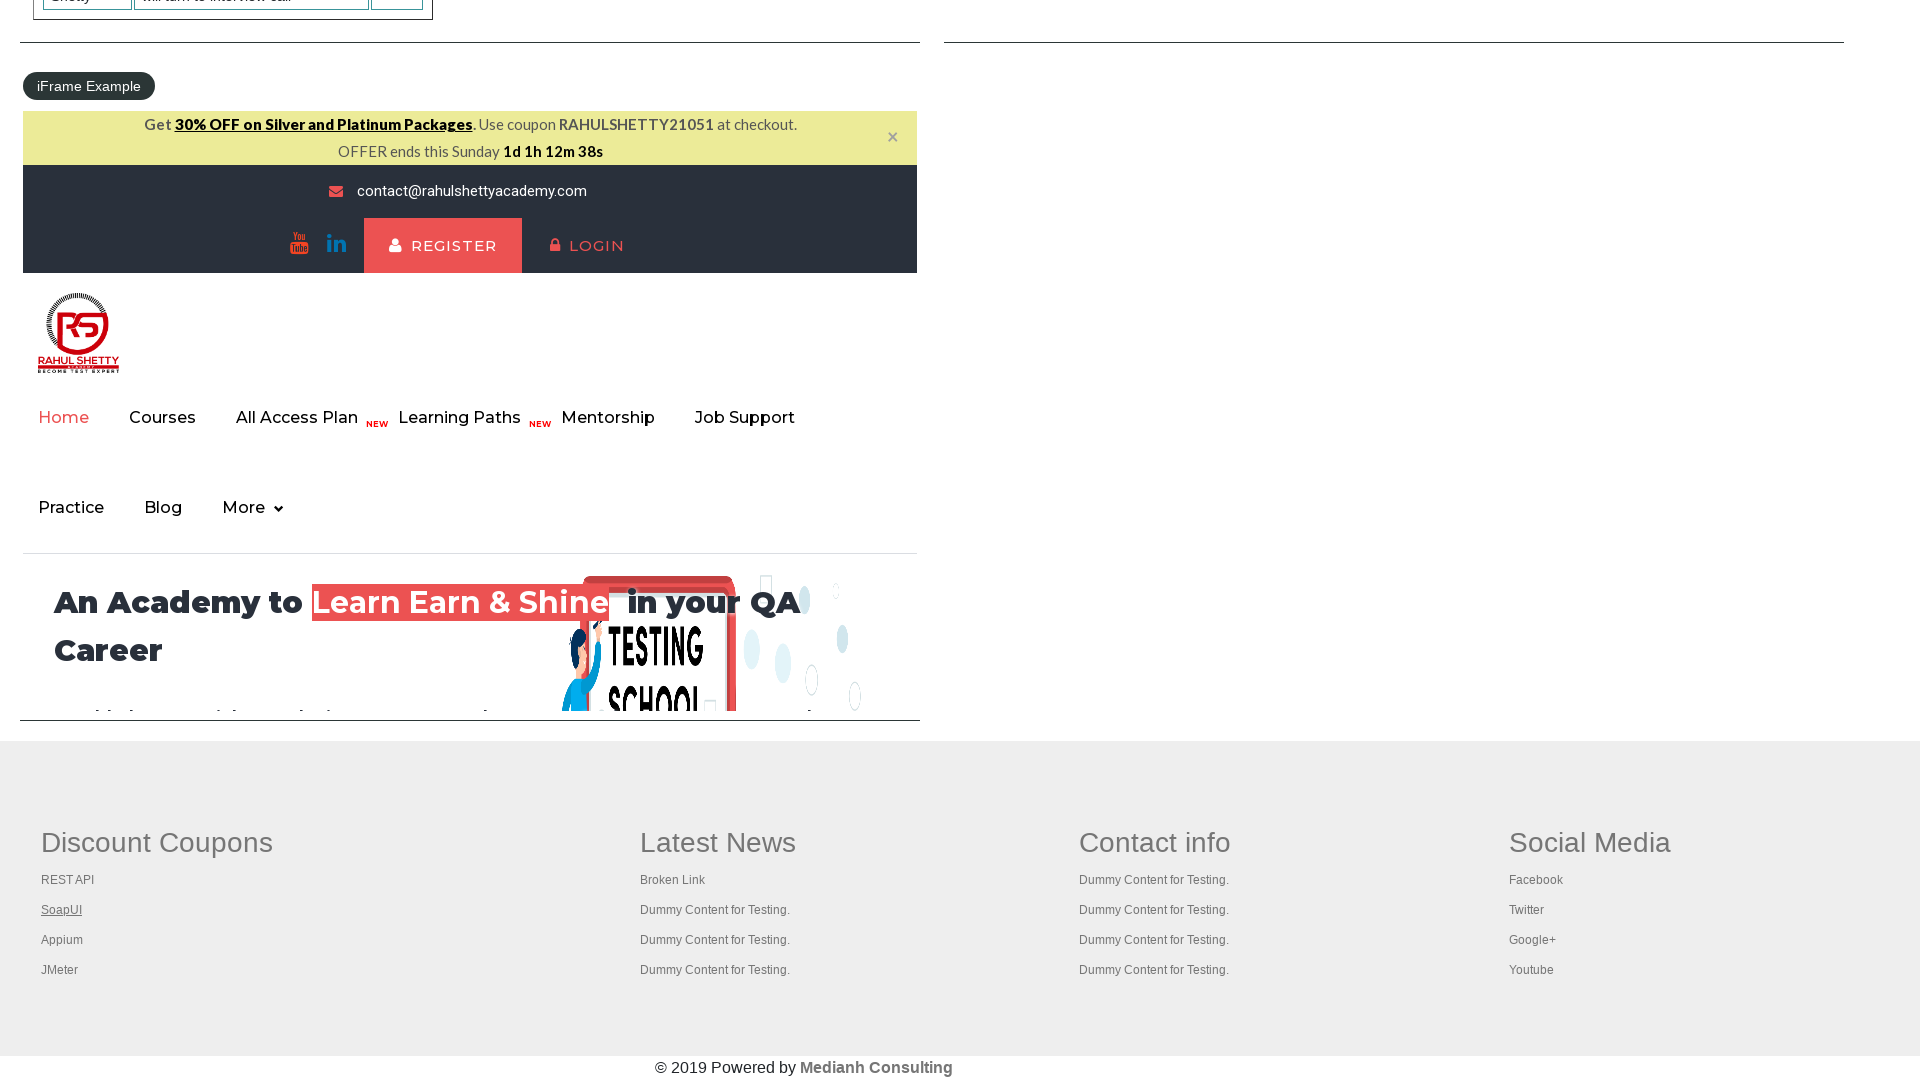

Opened link 3 in new tab using Ctrl+Click at (62, 940) on #gf-BIG >> xpath=//table/tbody/tr/td[1]/ul >> a >> nth=3
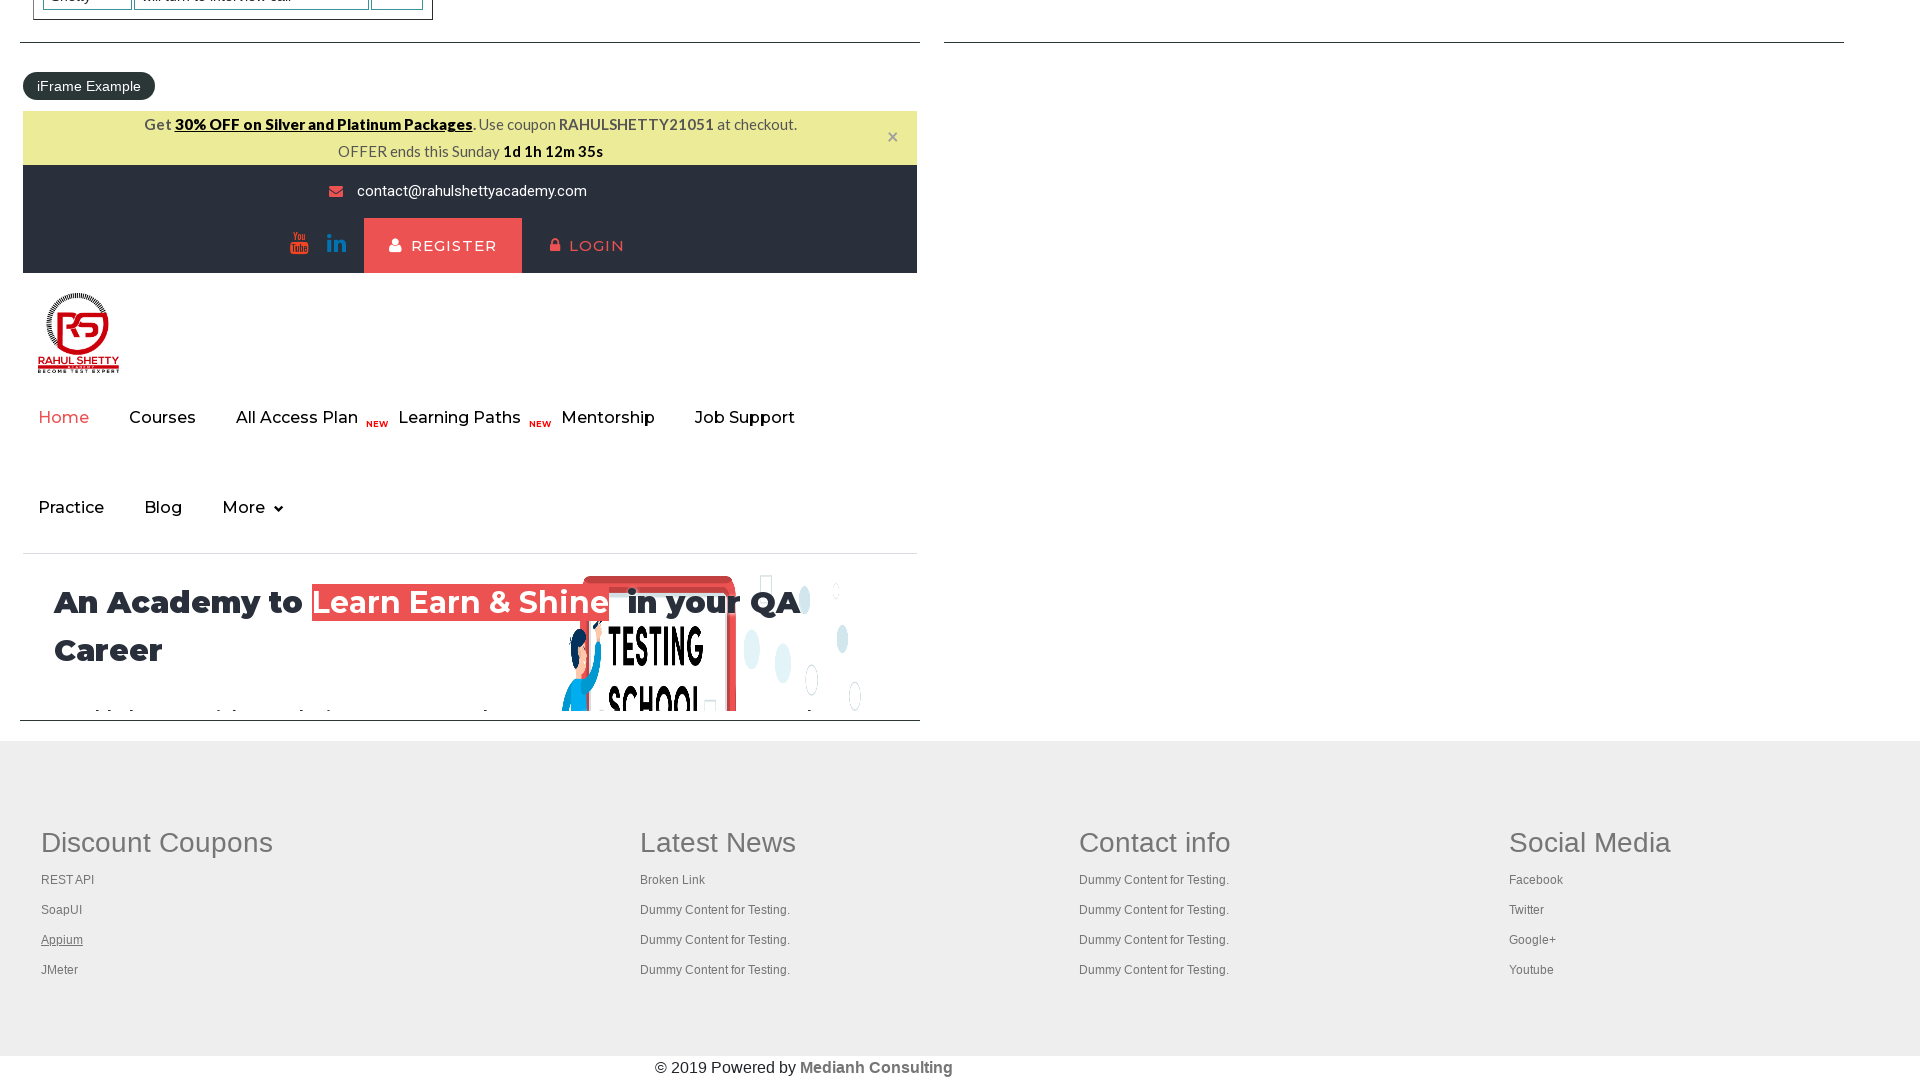

Waited 2 seconds for link 3 to load
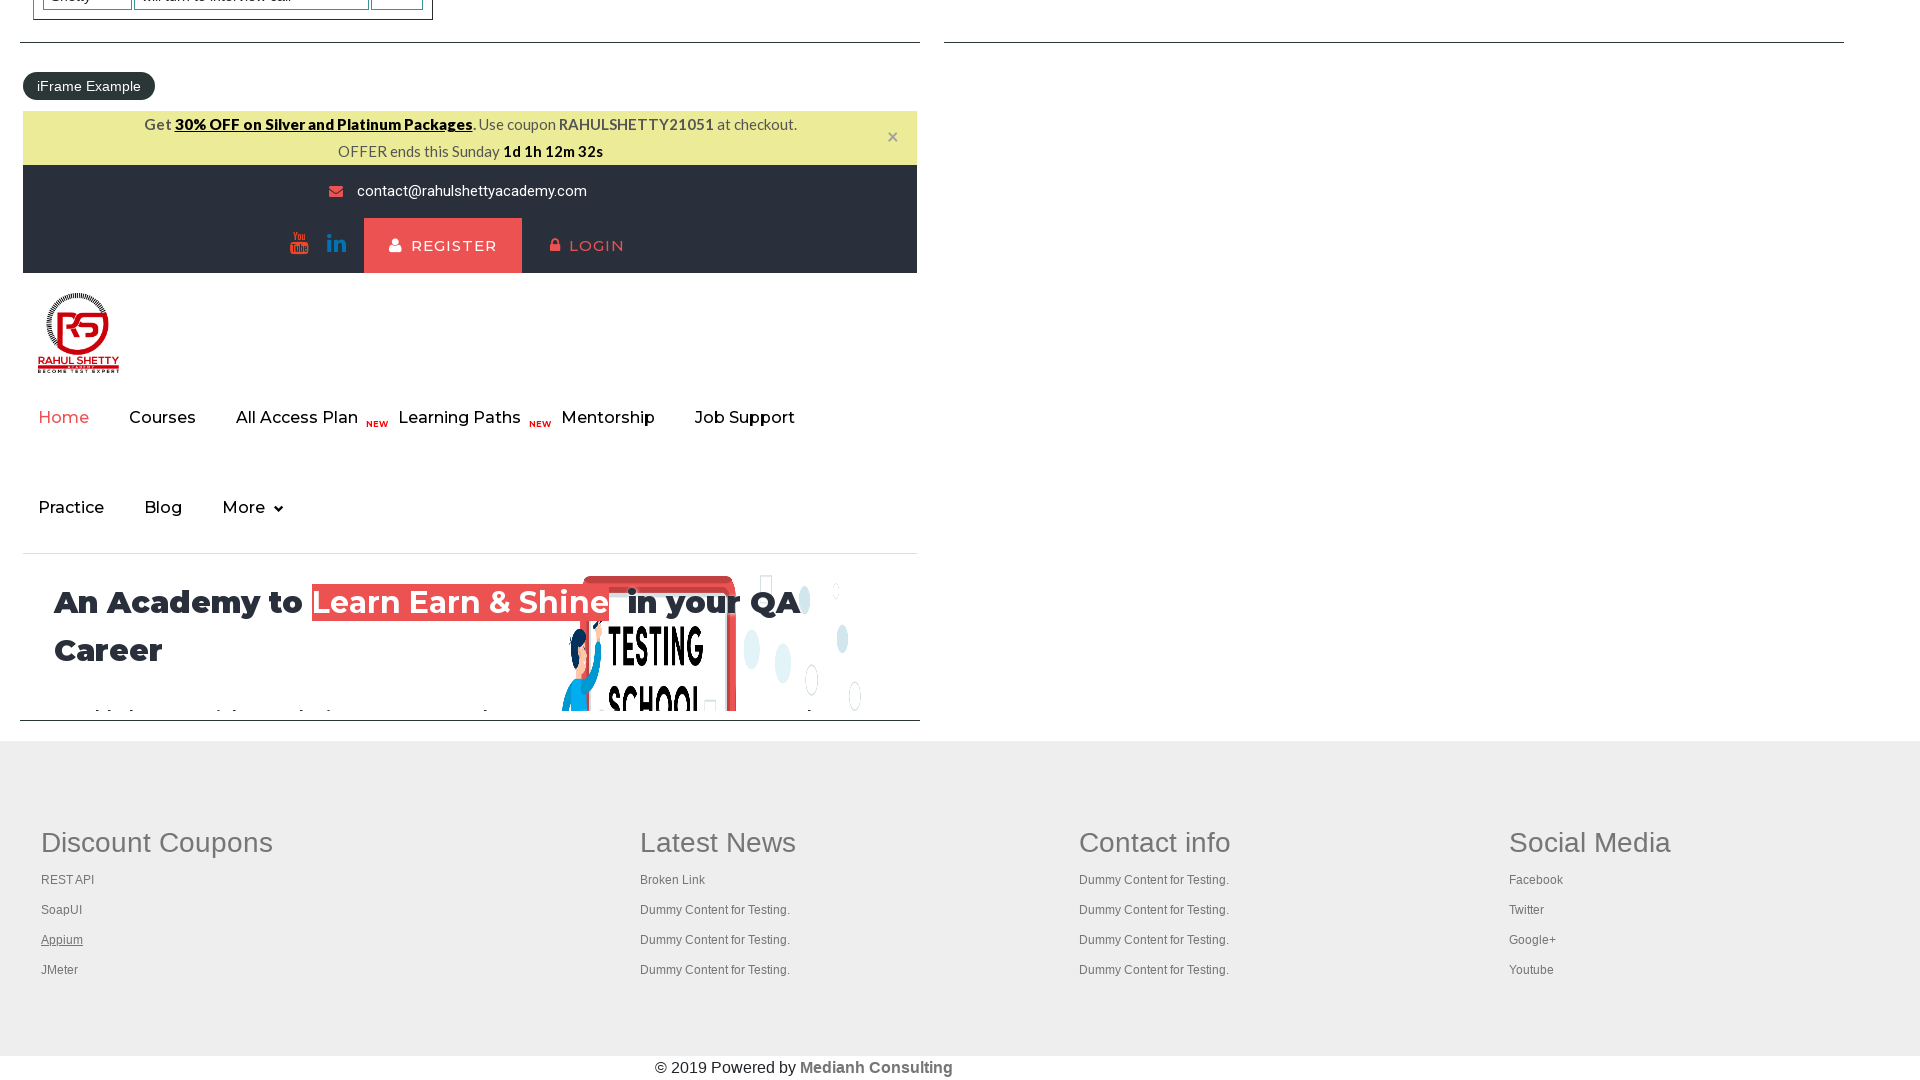

Opened link 4 in new tab using Ctrl+Click at (60, 970) on #gf-BIG >> xpath=//table/tbody/tr/td[1]/ul >> a >> nth=4
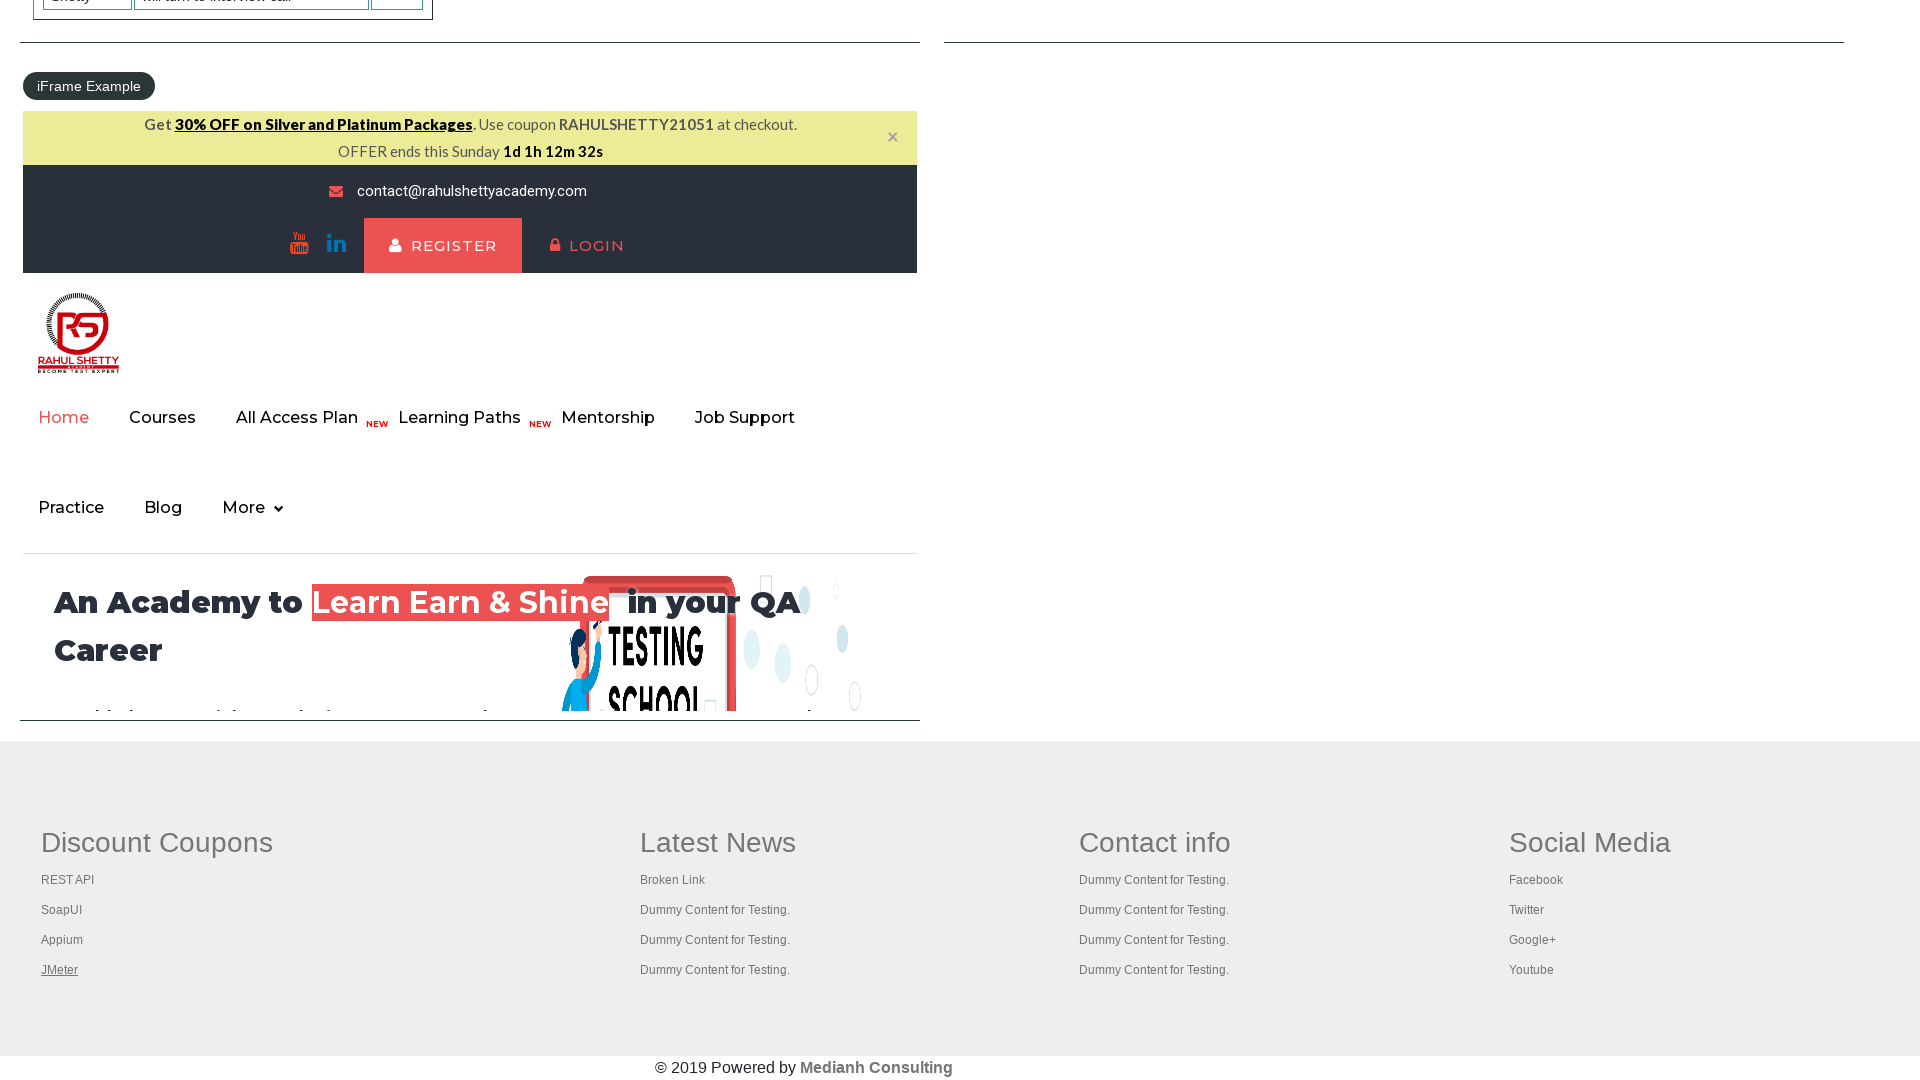

Waited 2 seconds for link 4 to load
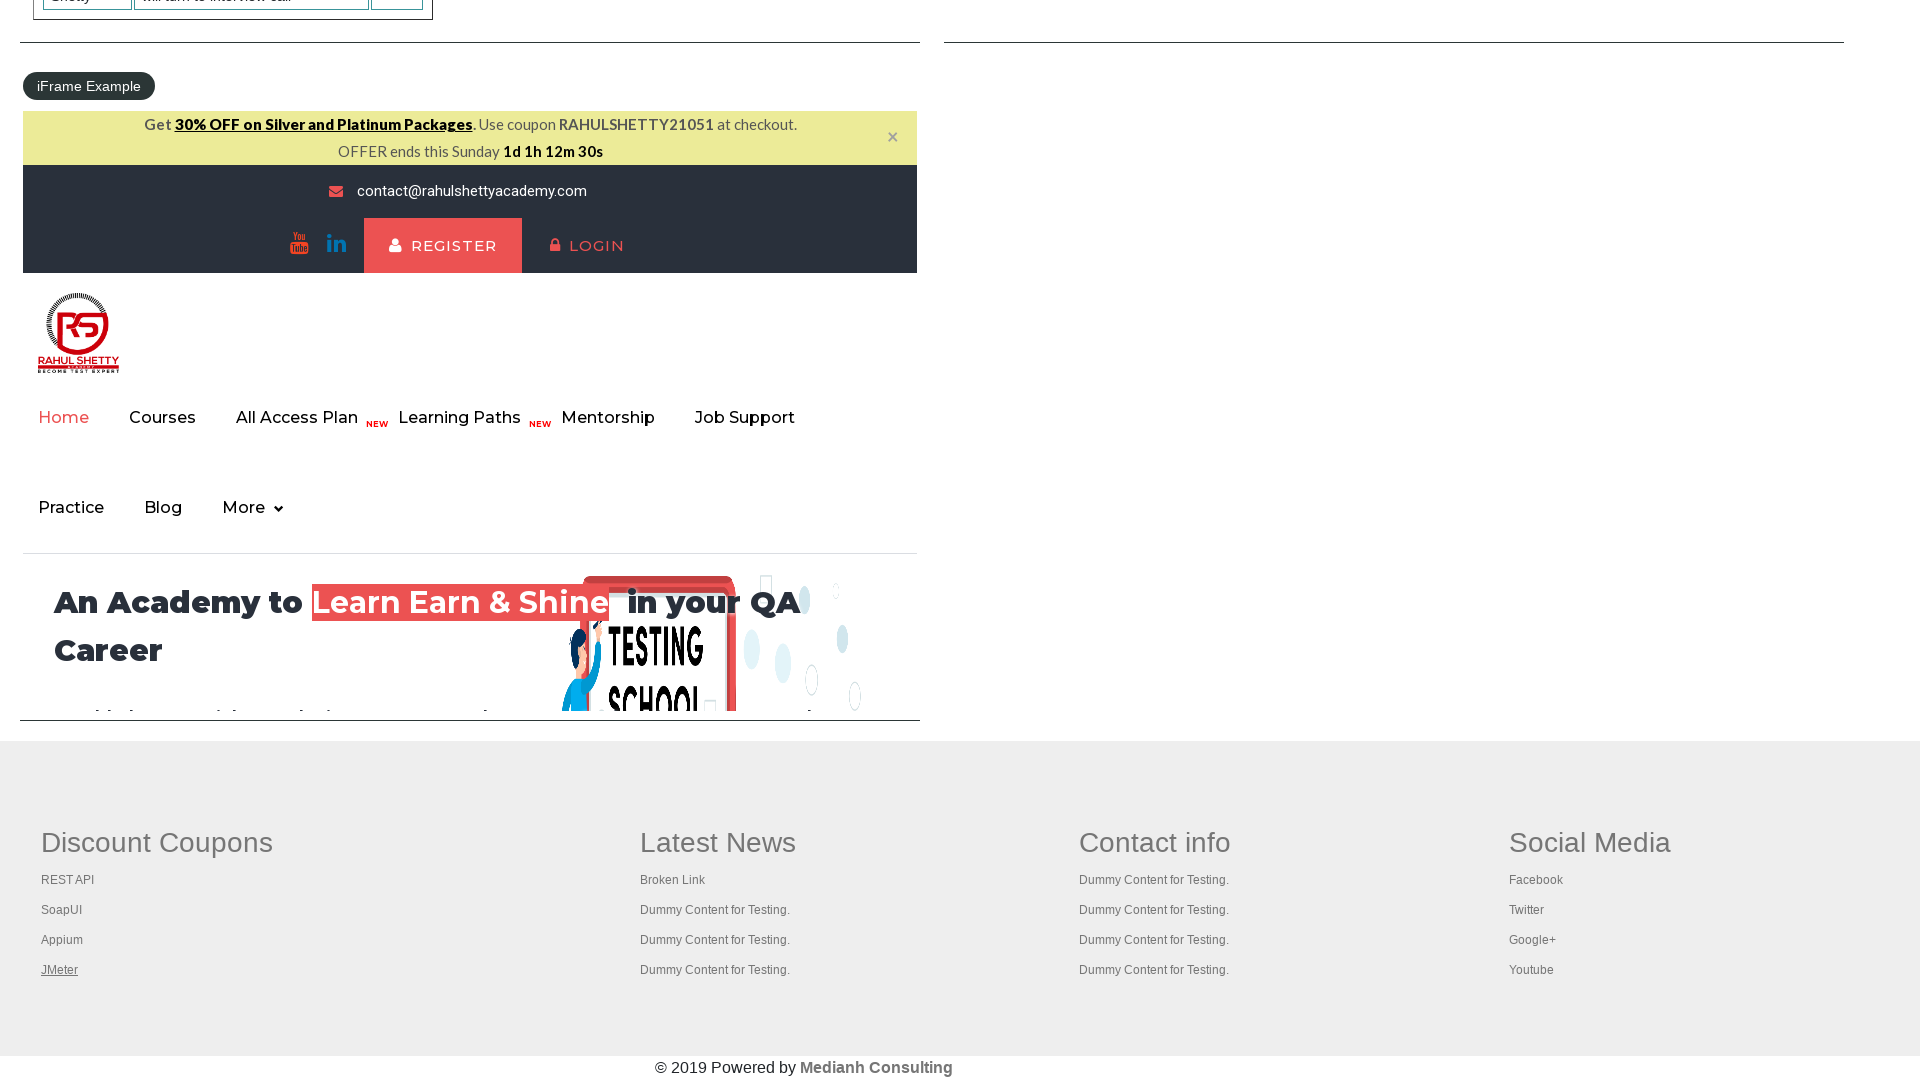

Retrieved all 5 open pages/tabs
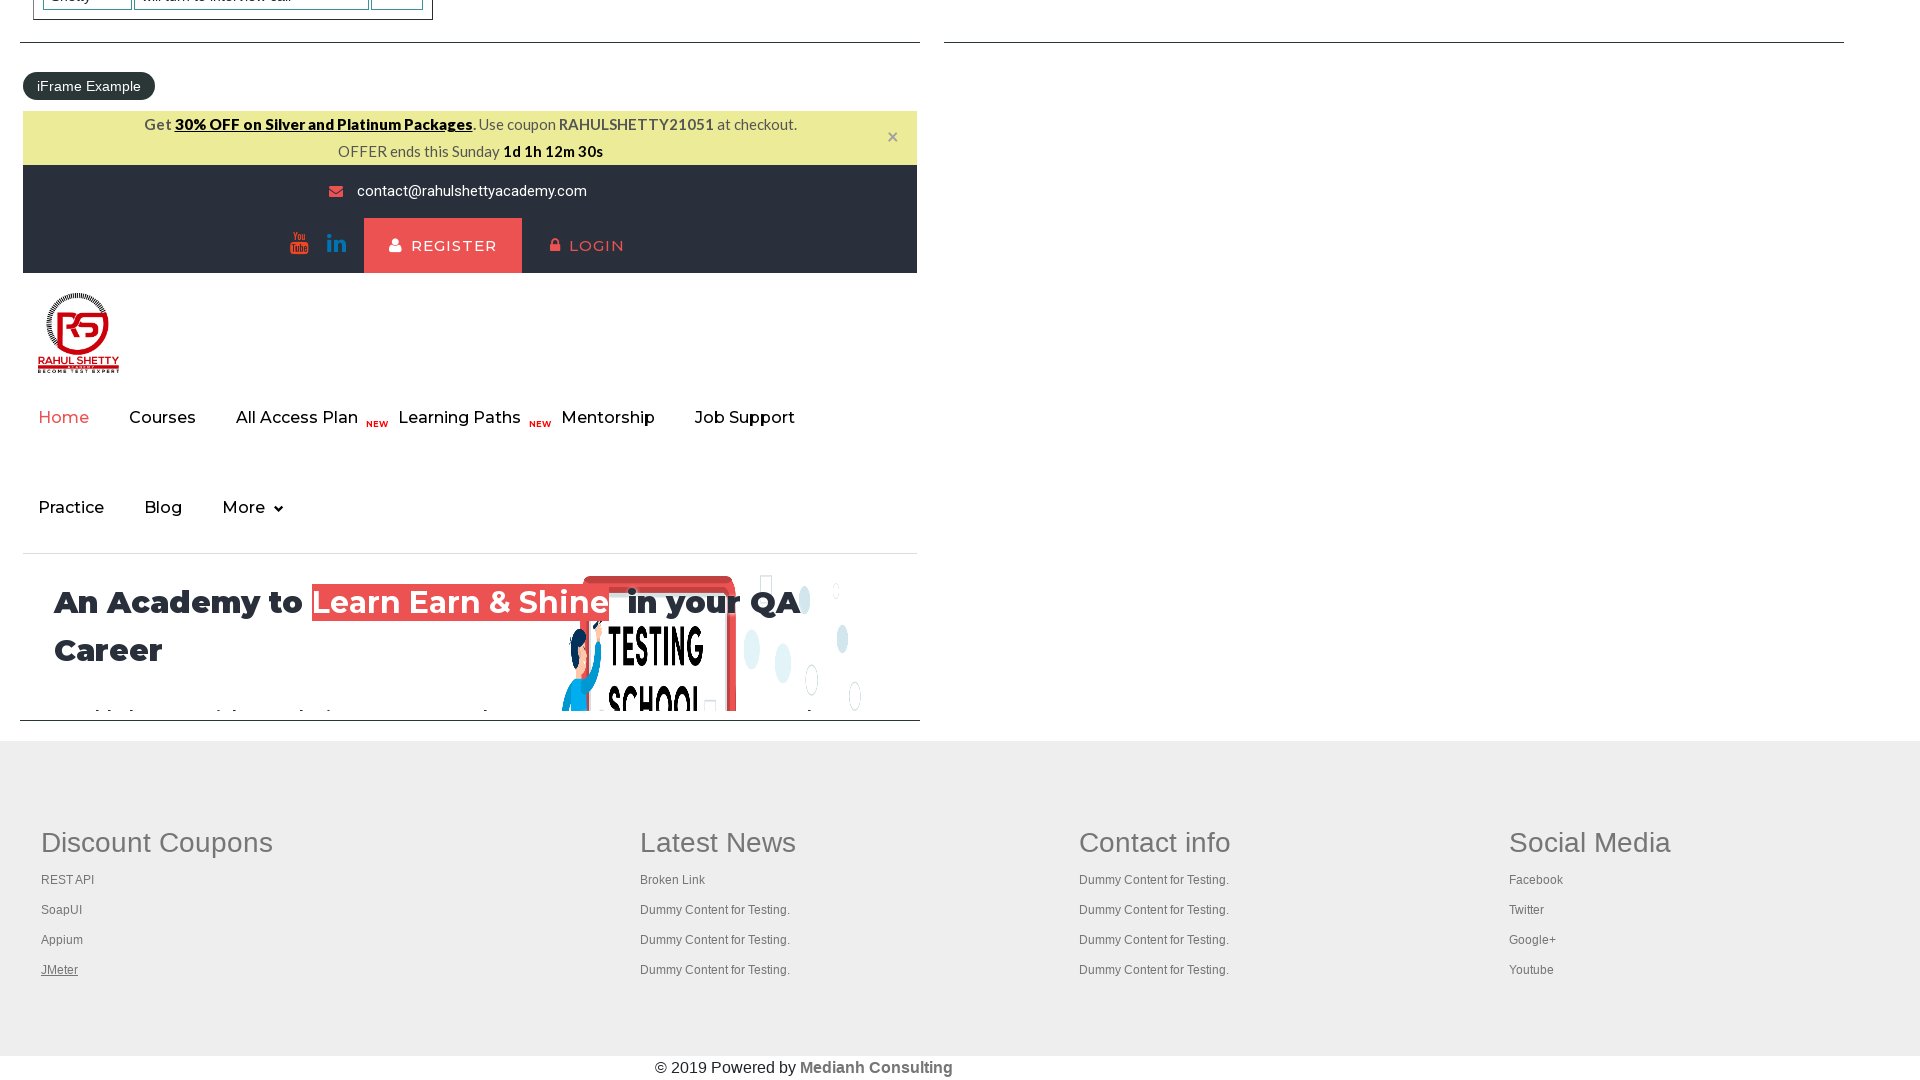

Brought page to front
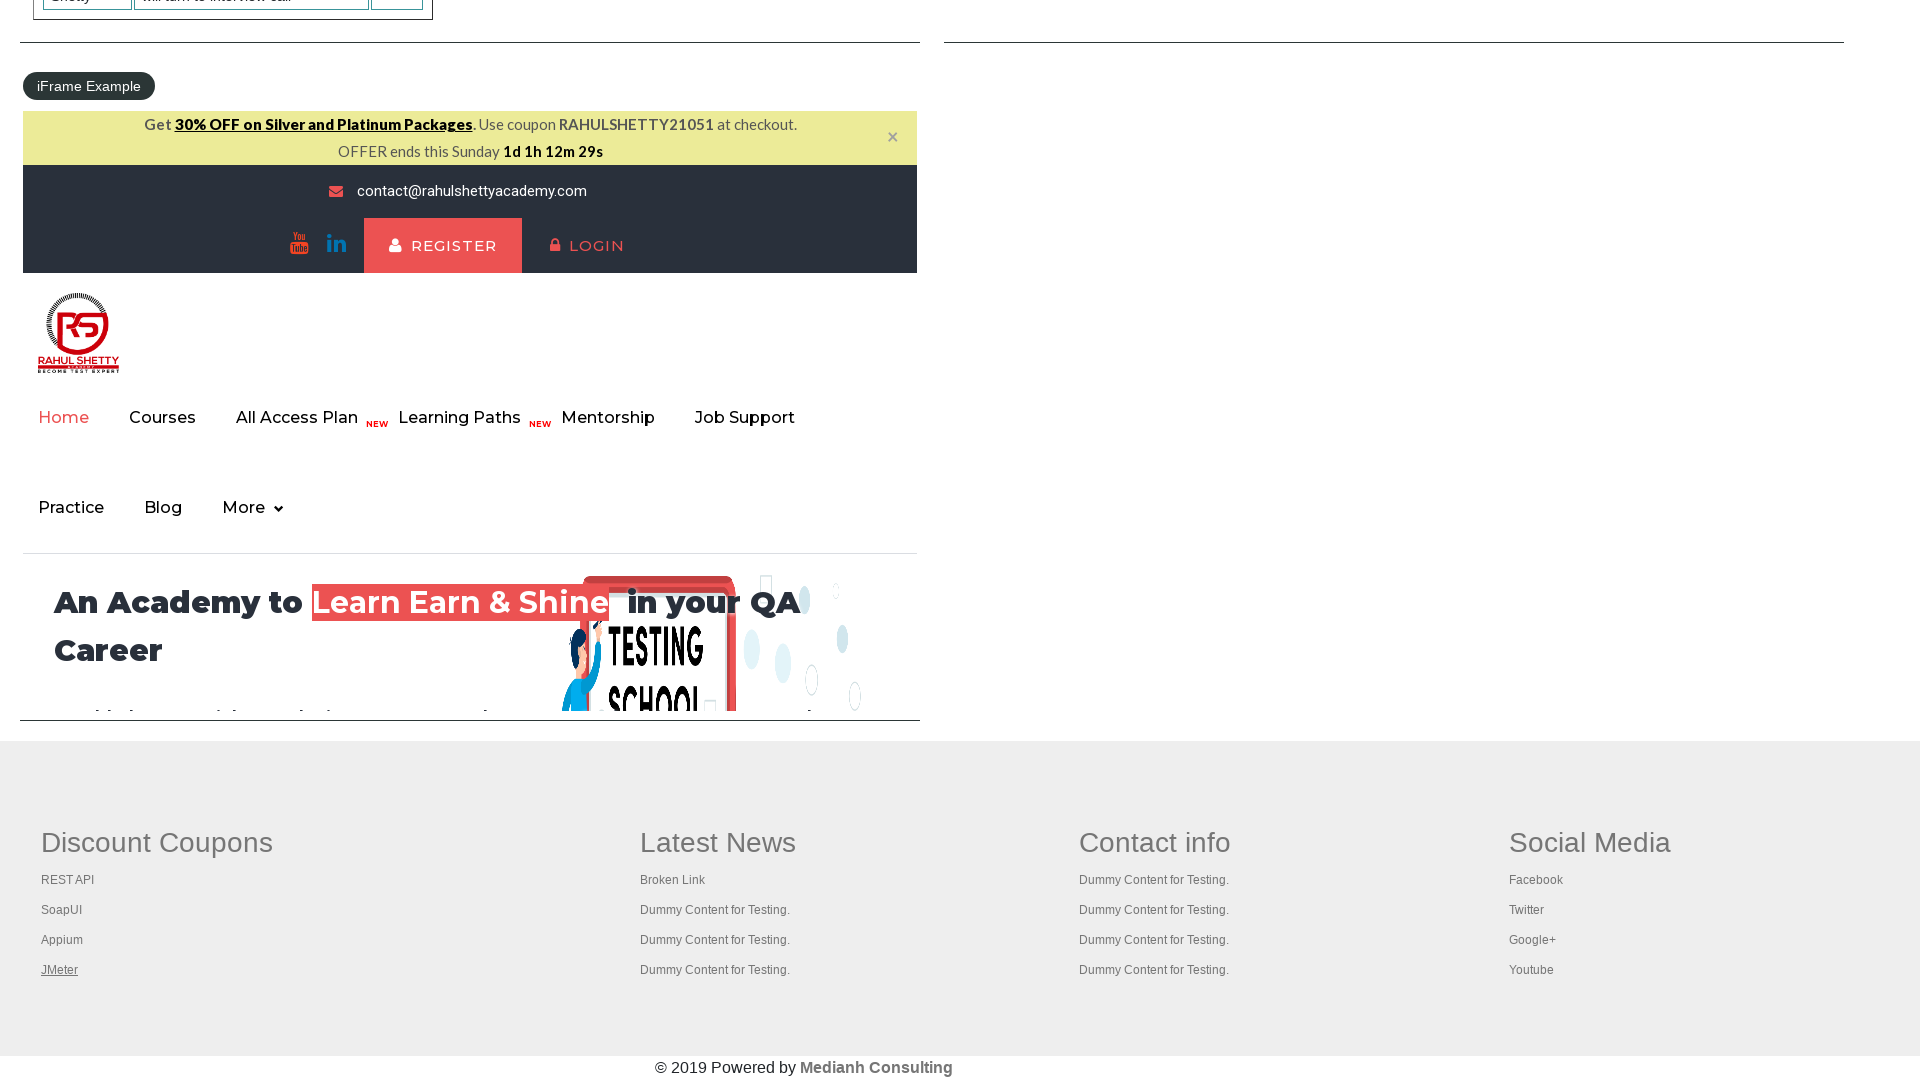

Verified page loaded (domcontentloaded state)
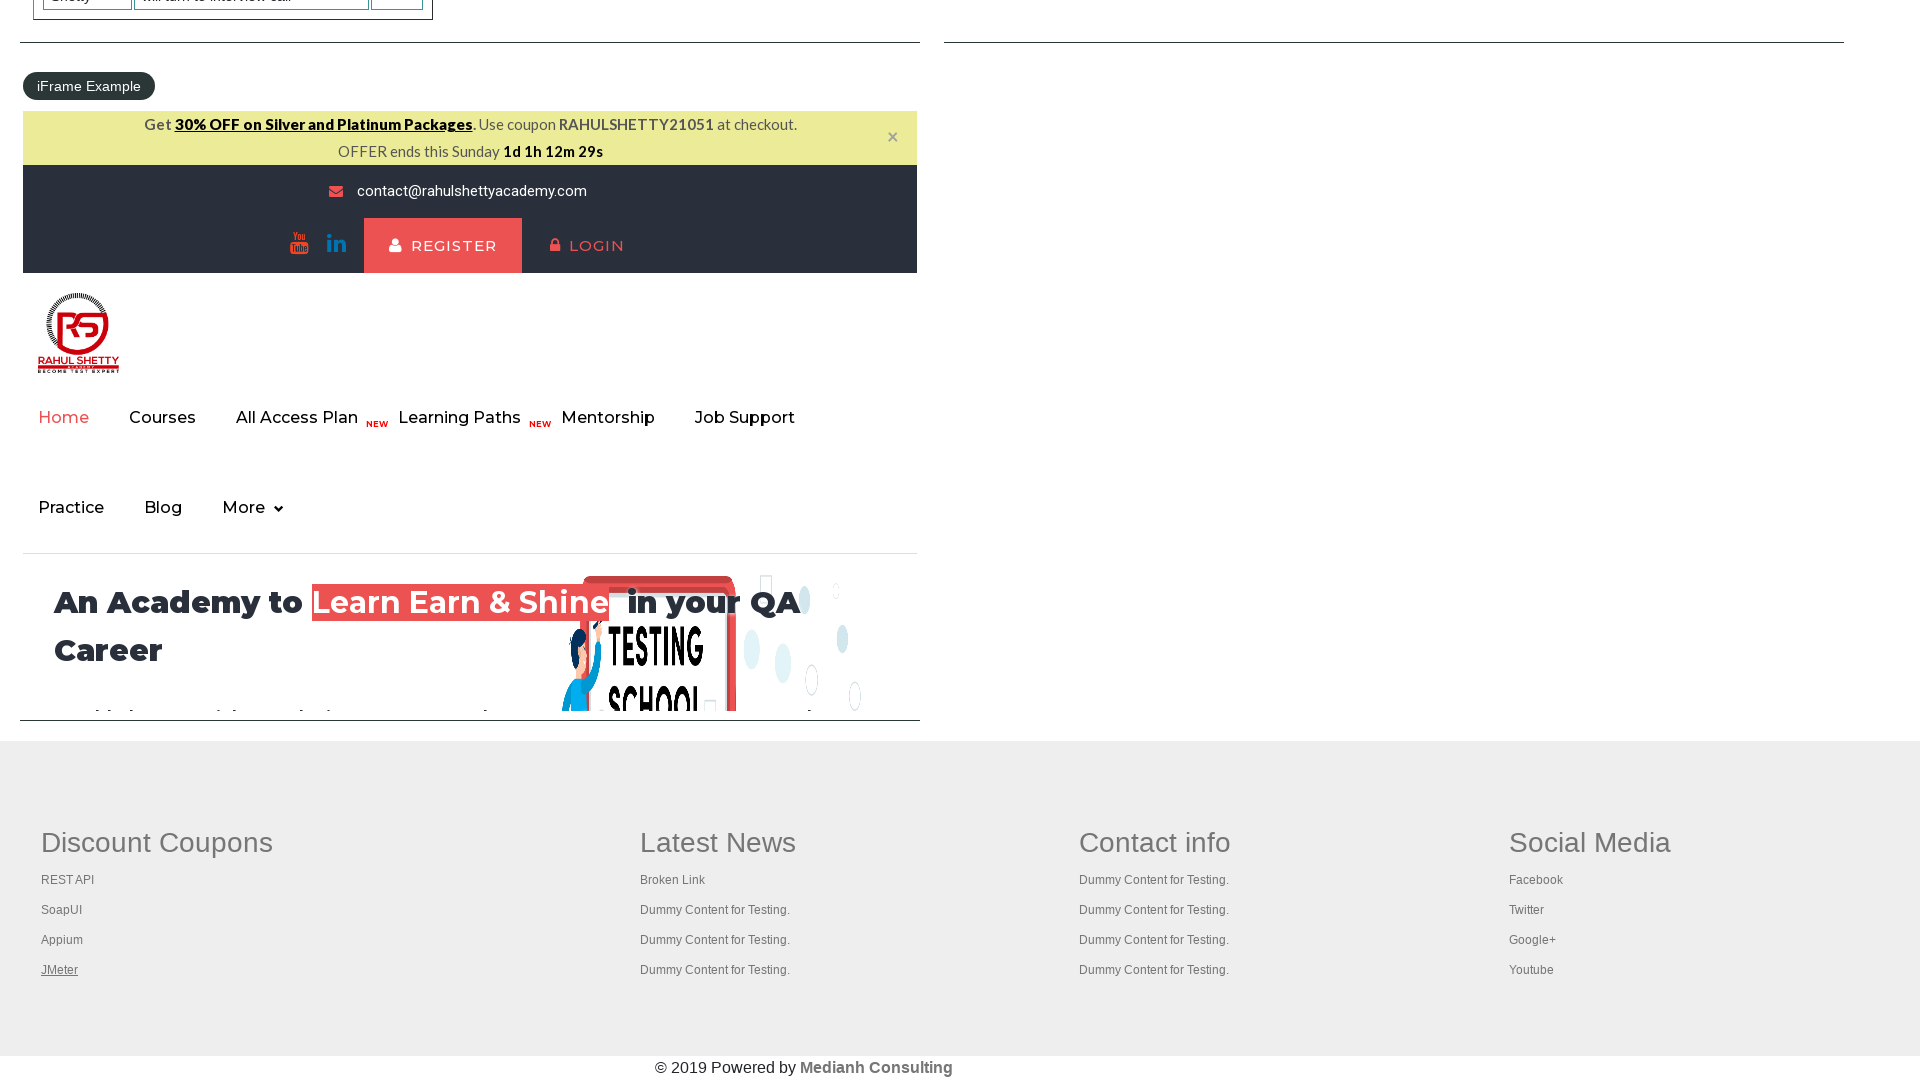

Brought page to front
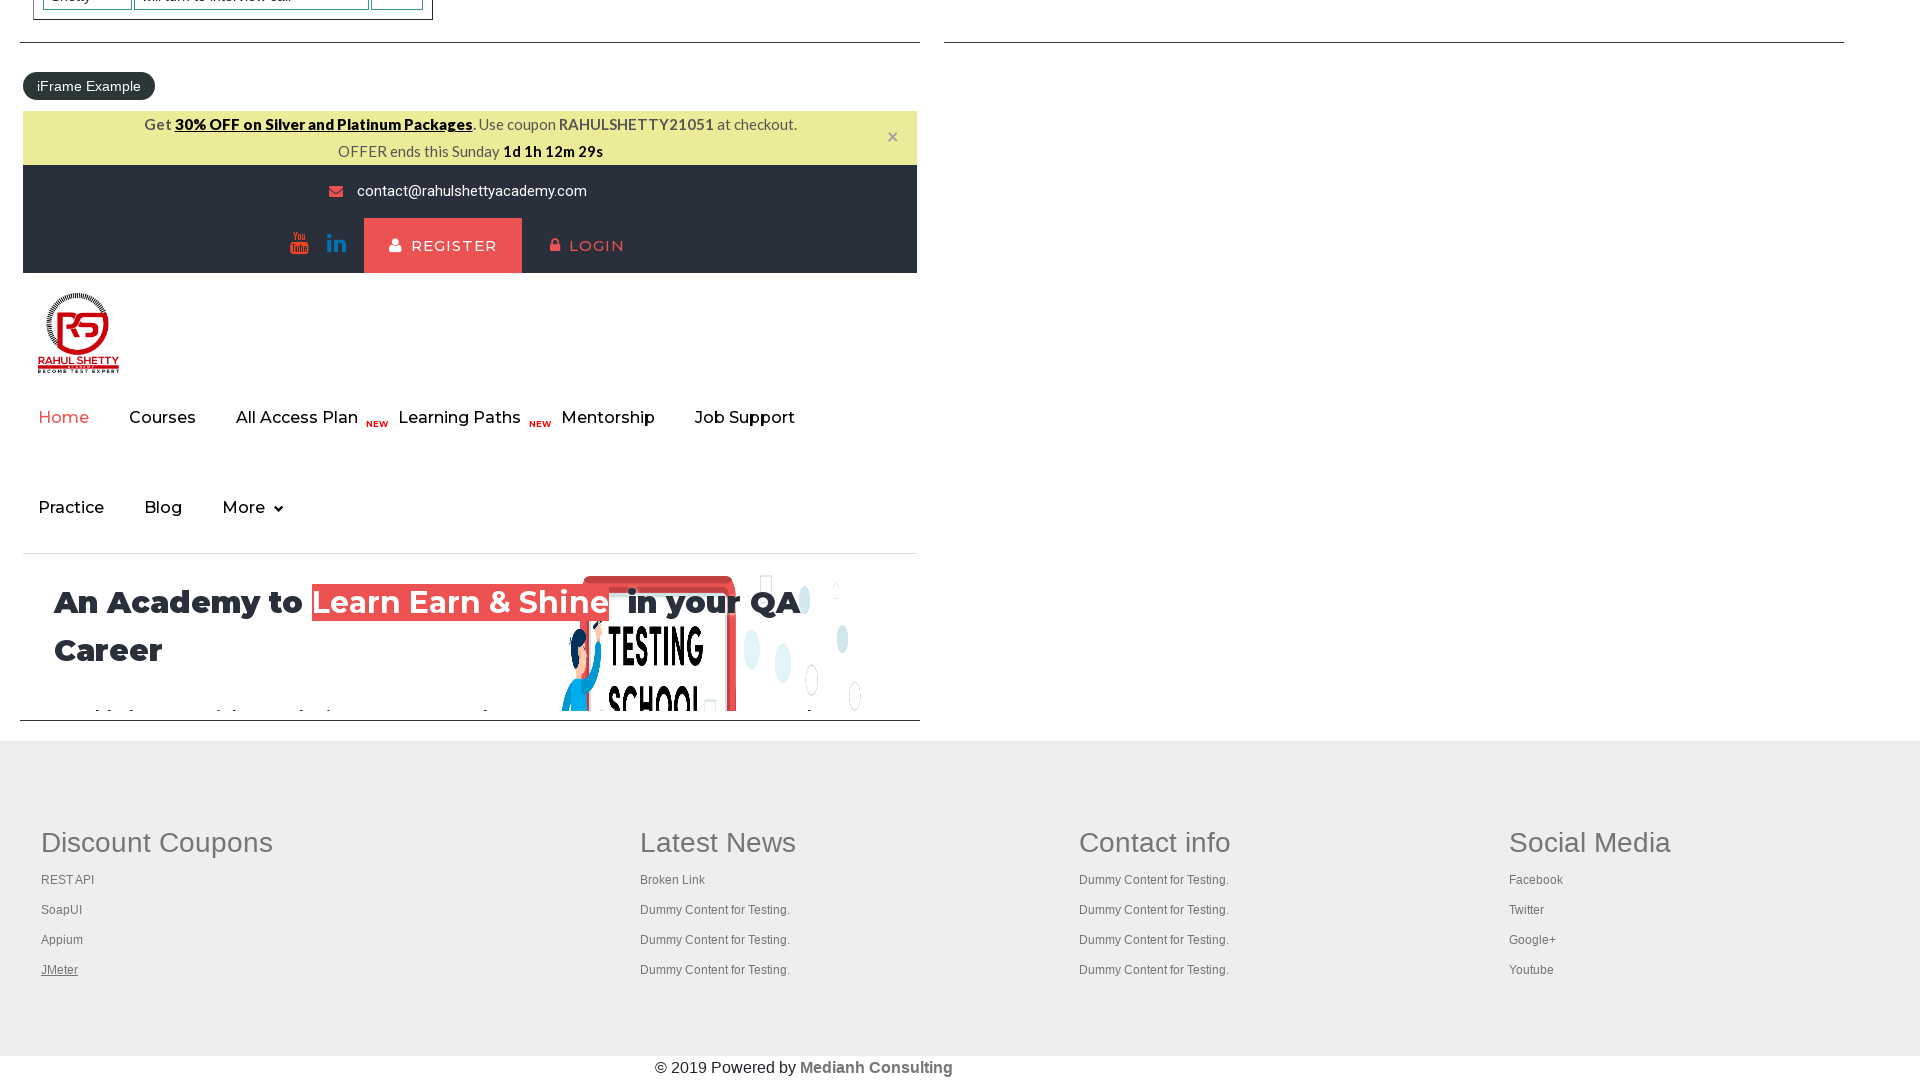

Verified page loaded (domcontentloaded state)
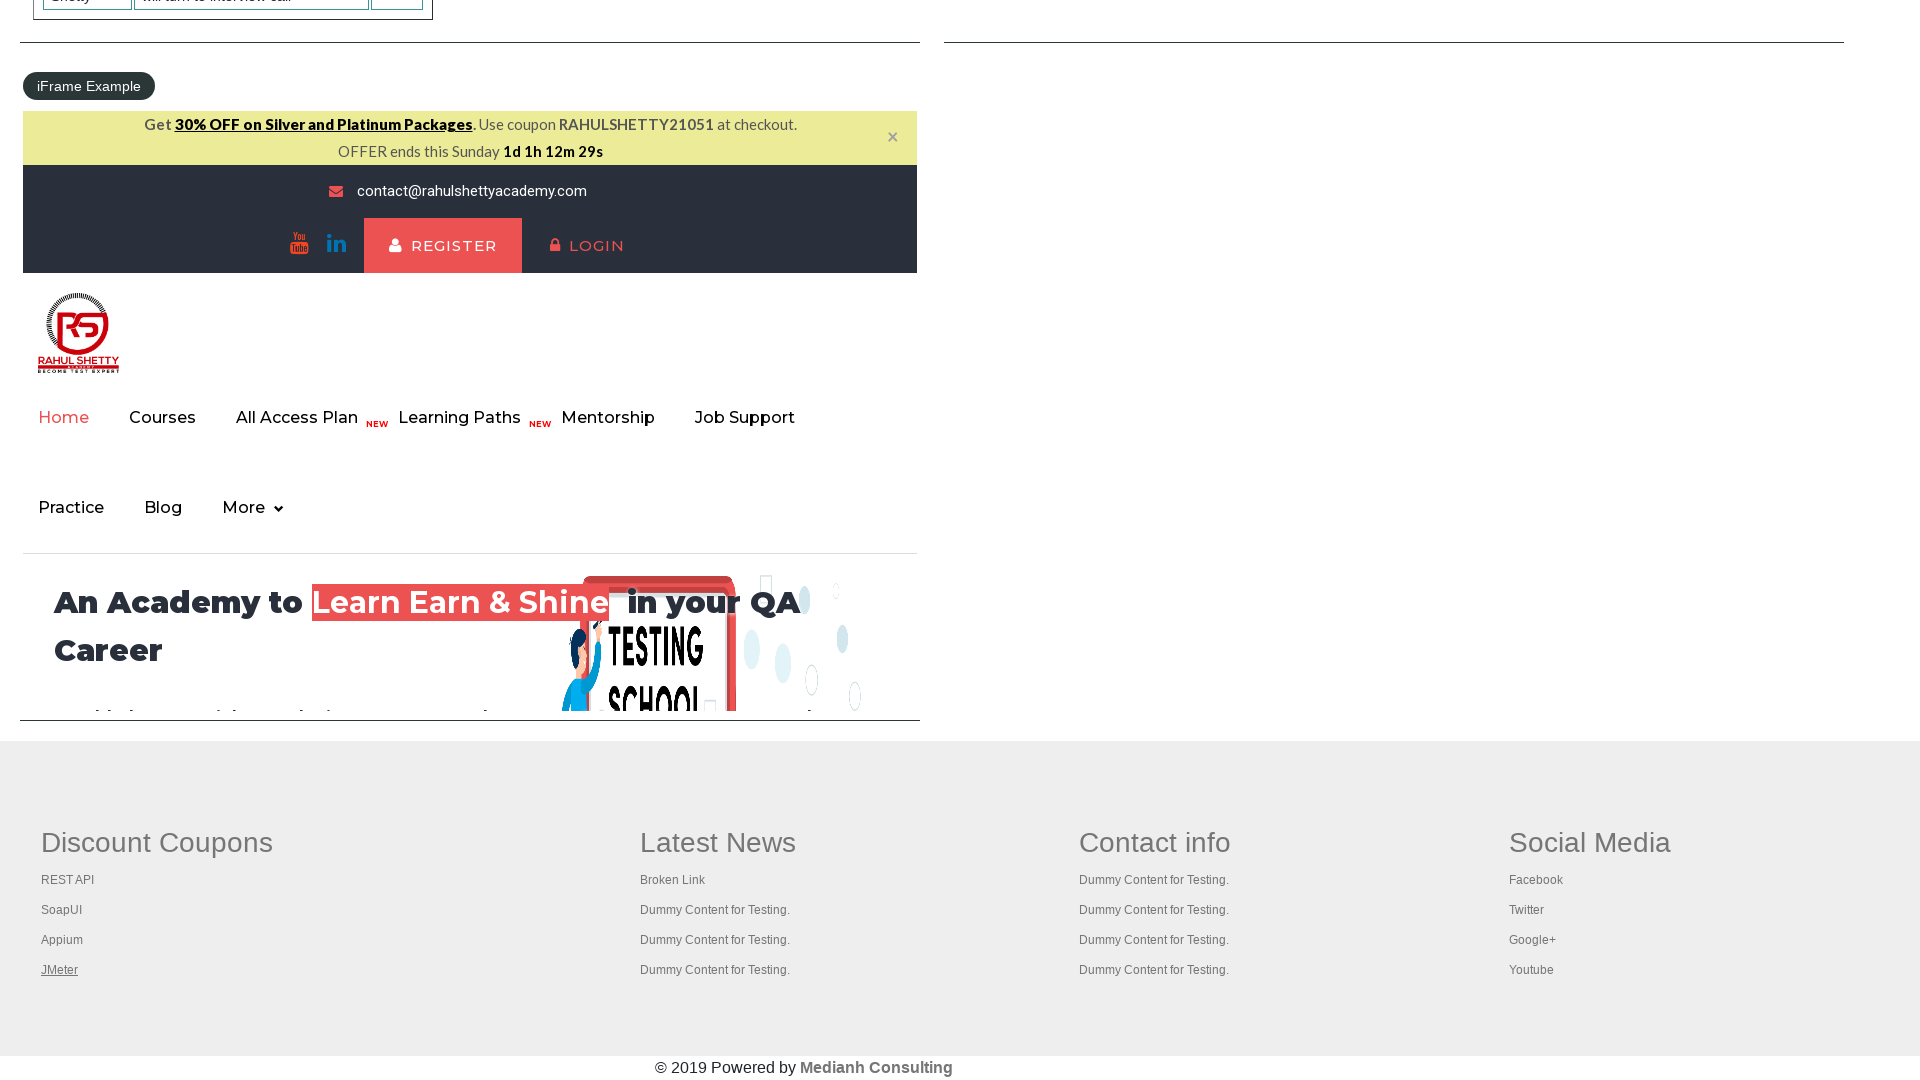

Brought page to front
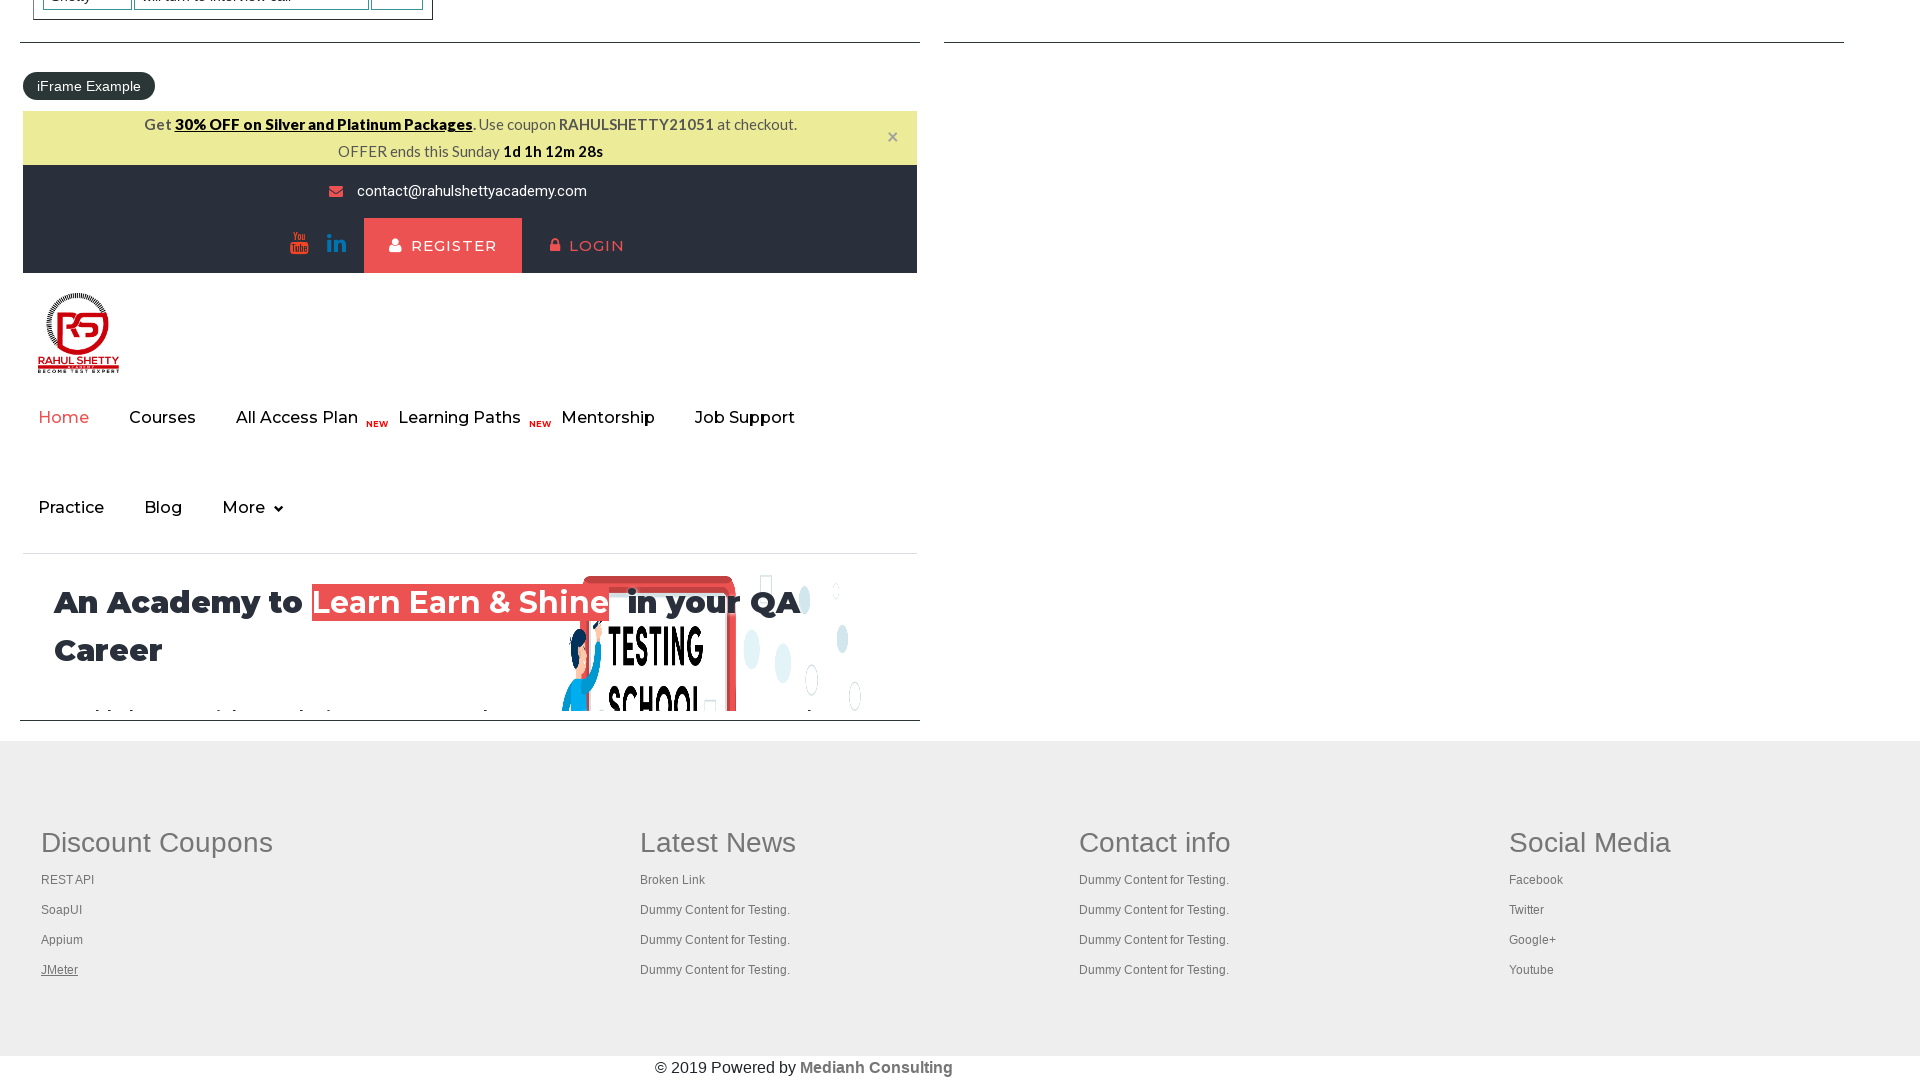

Verified page loaded (domcontentloaded state)
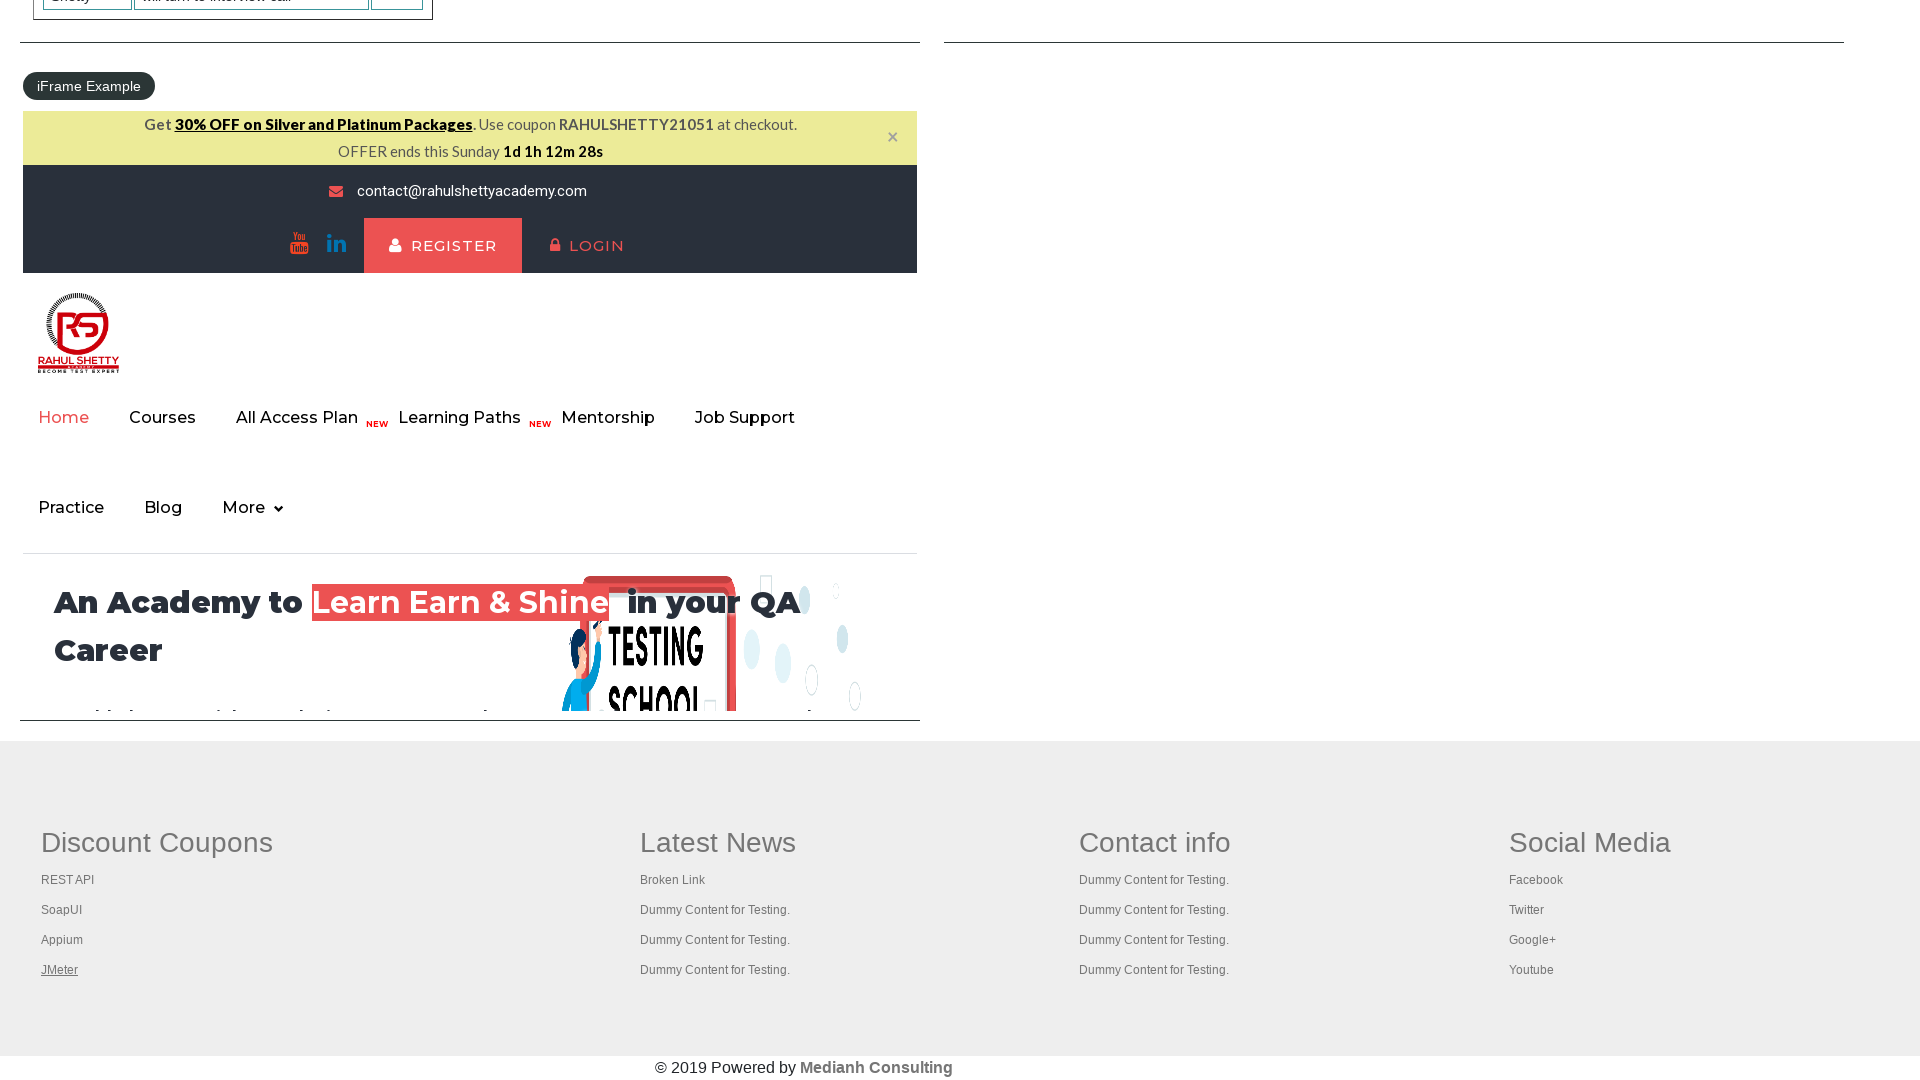

Brought page to front
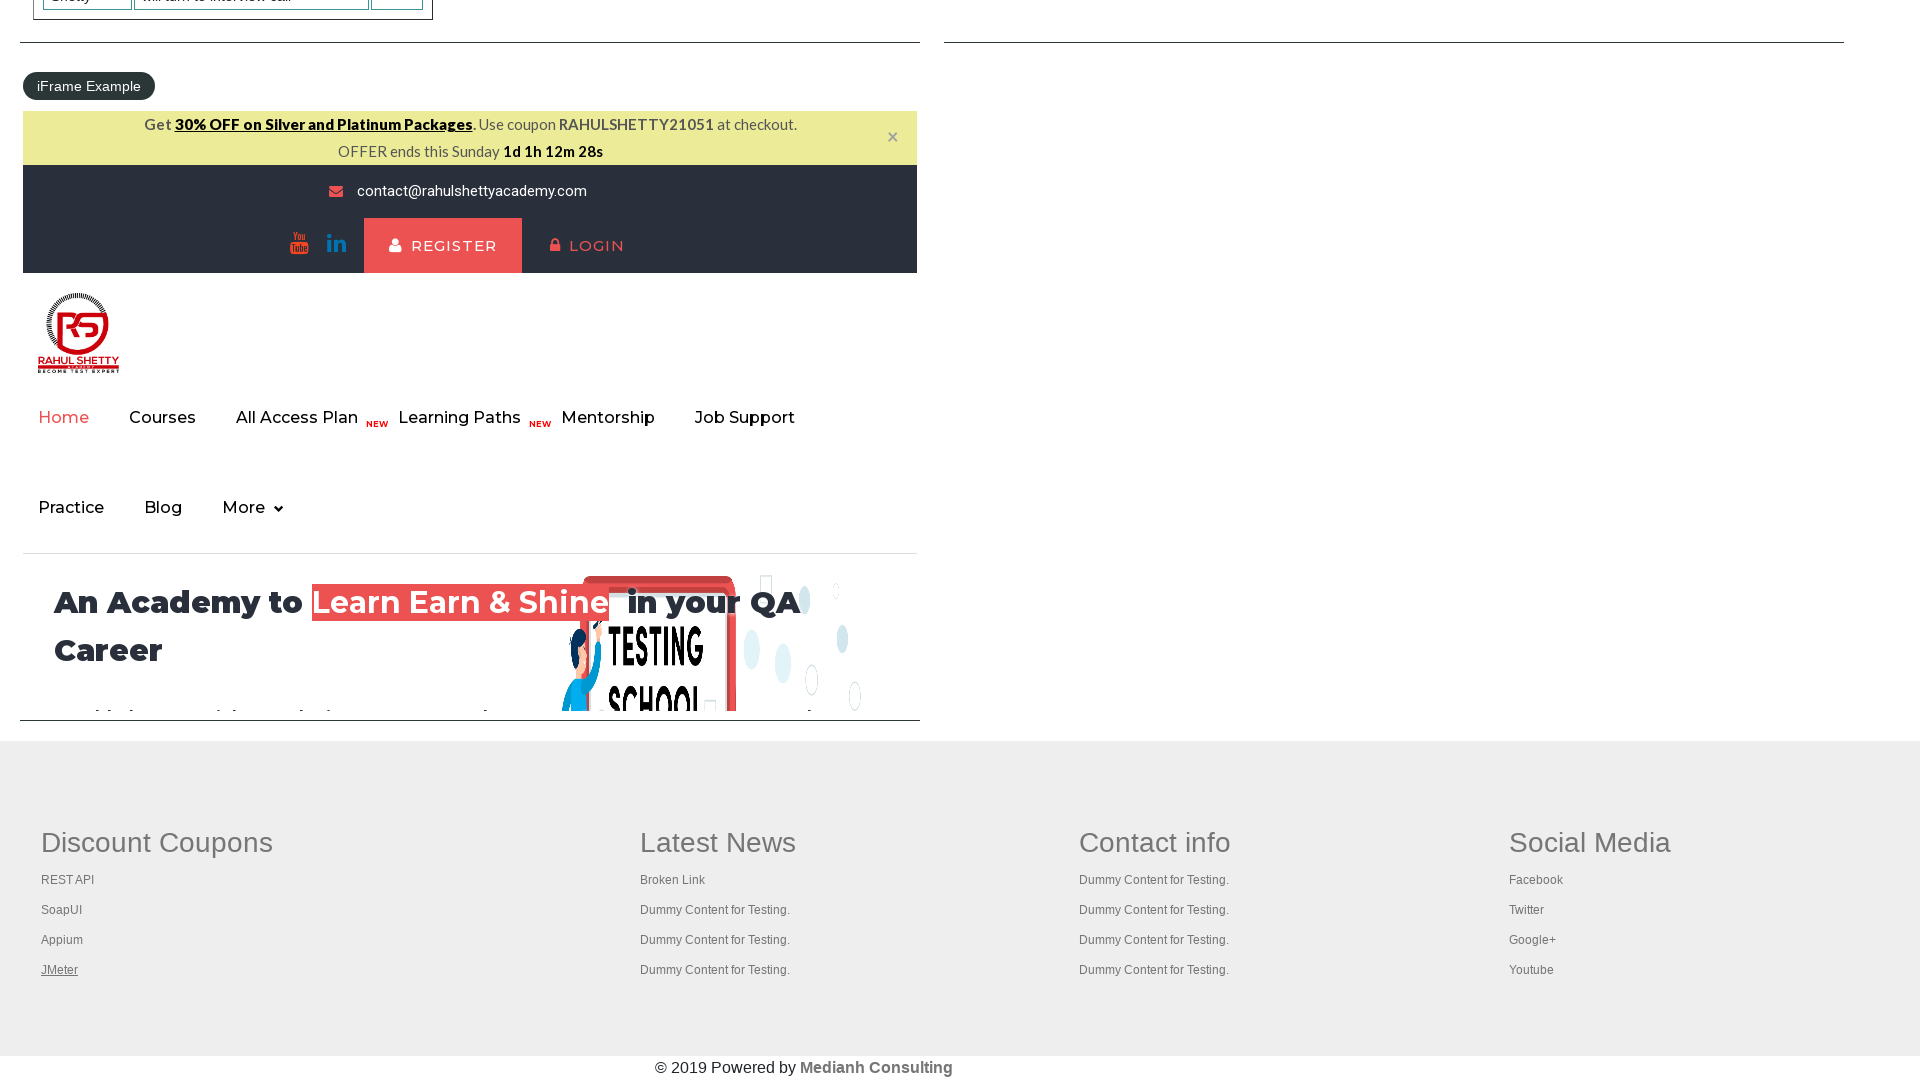

Verified page loaded (domcontentloaded state)
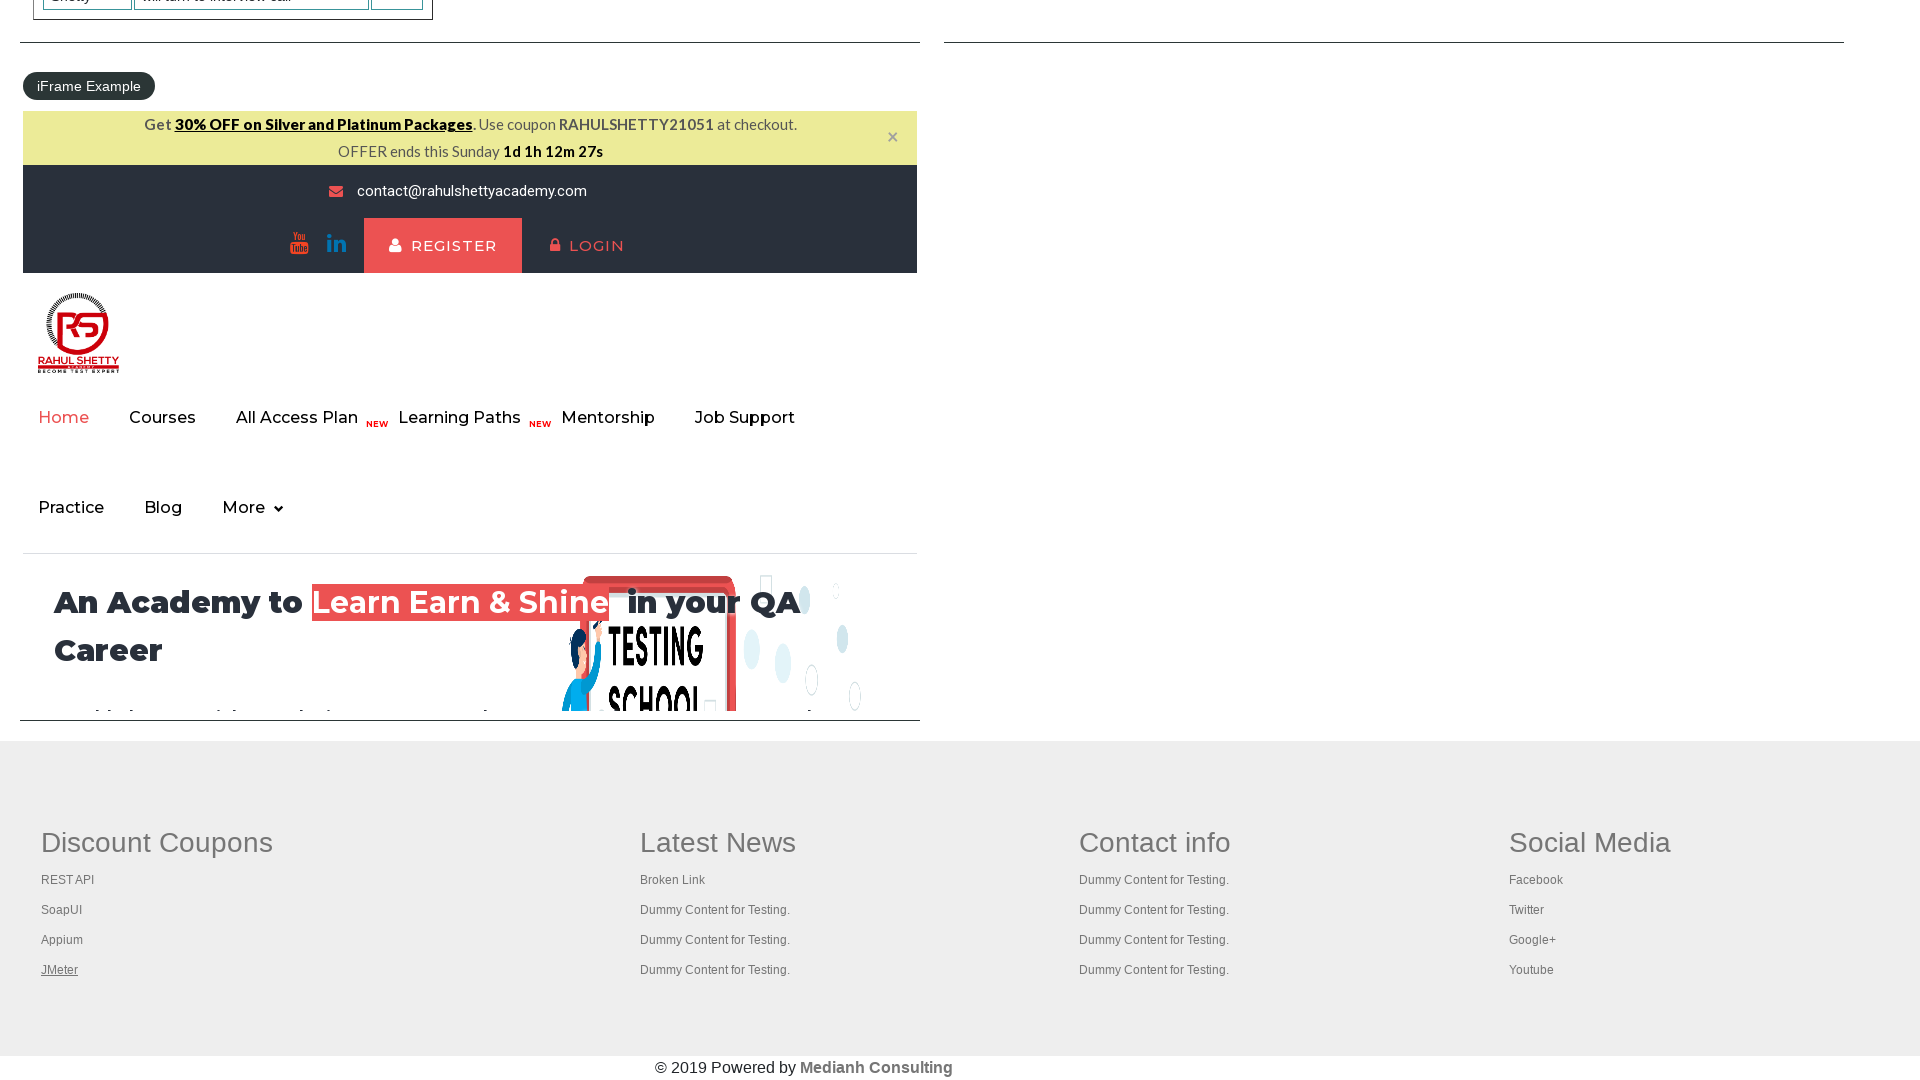

Brought page to front
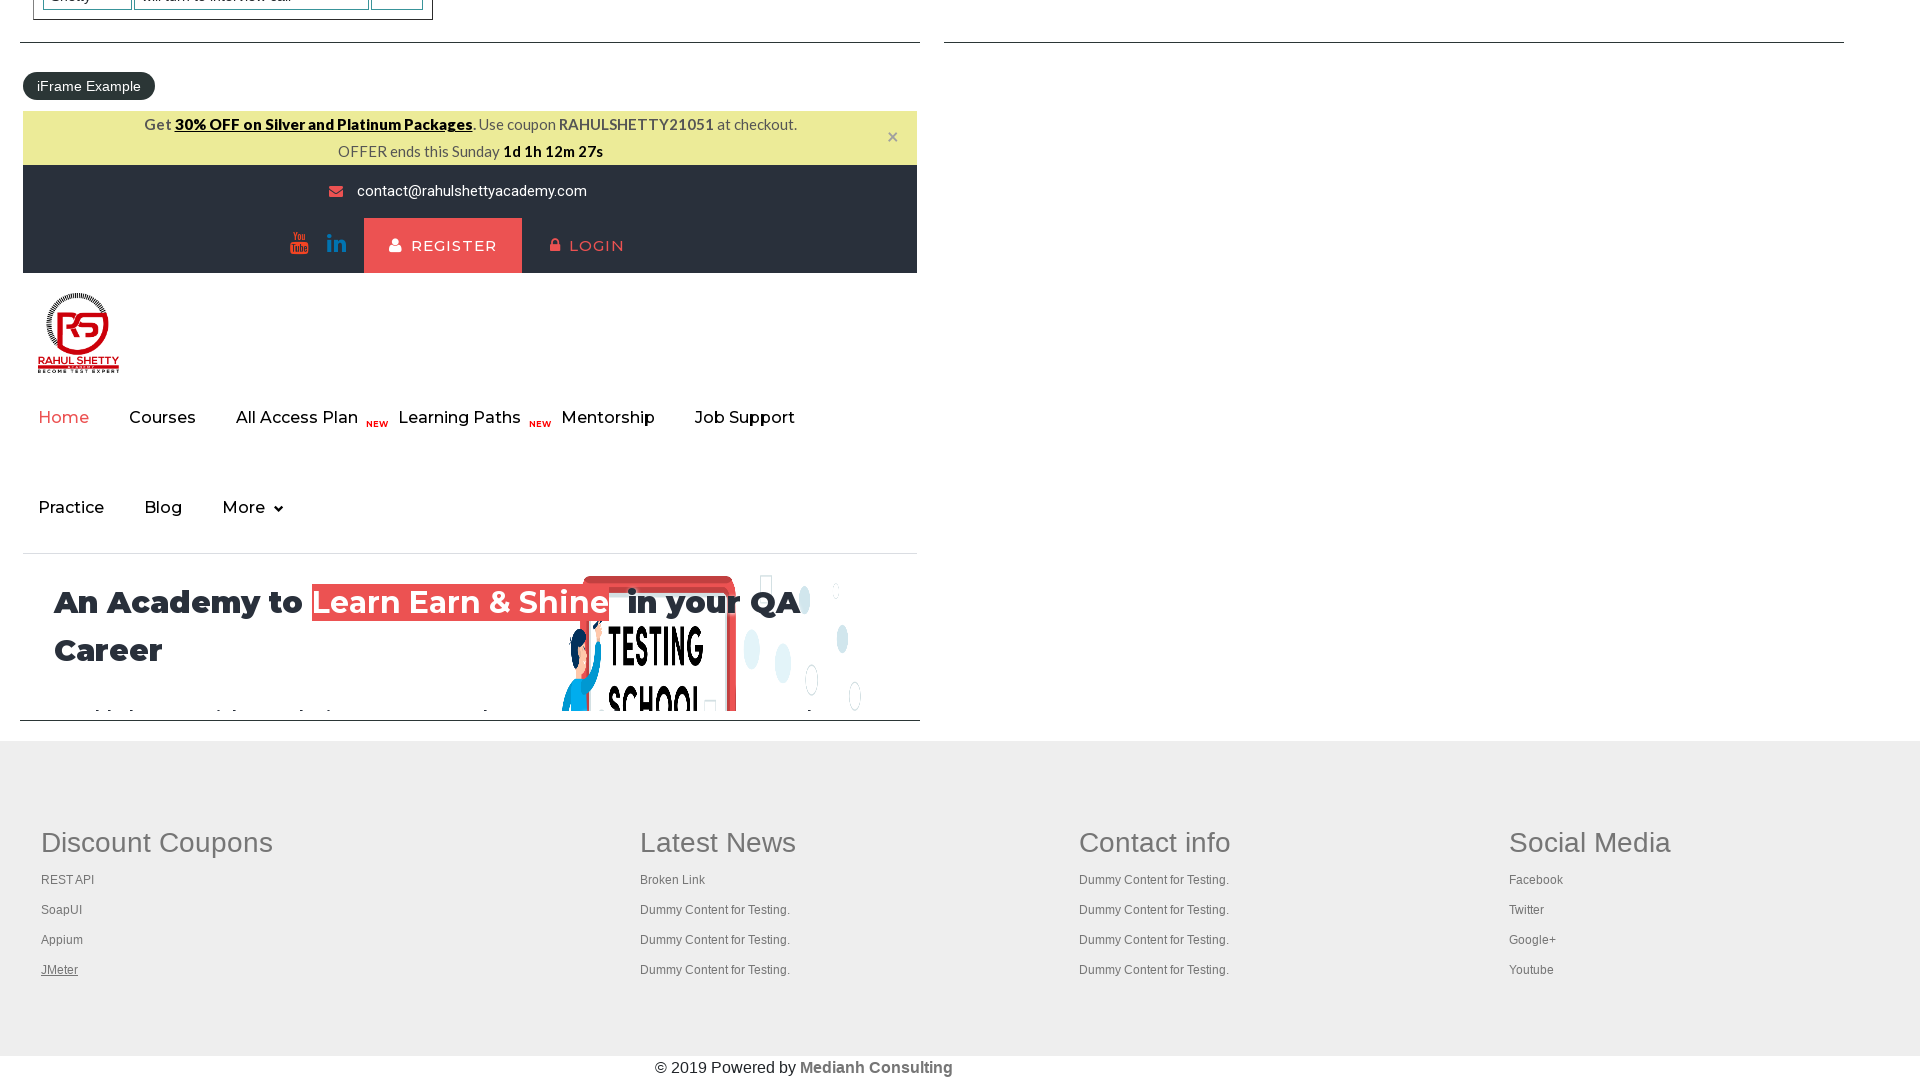

Verified page loaded (domcontentloaded state)
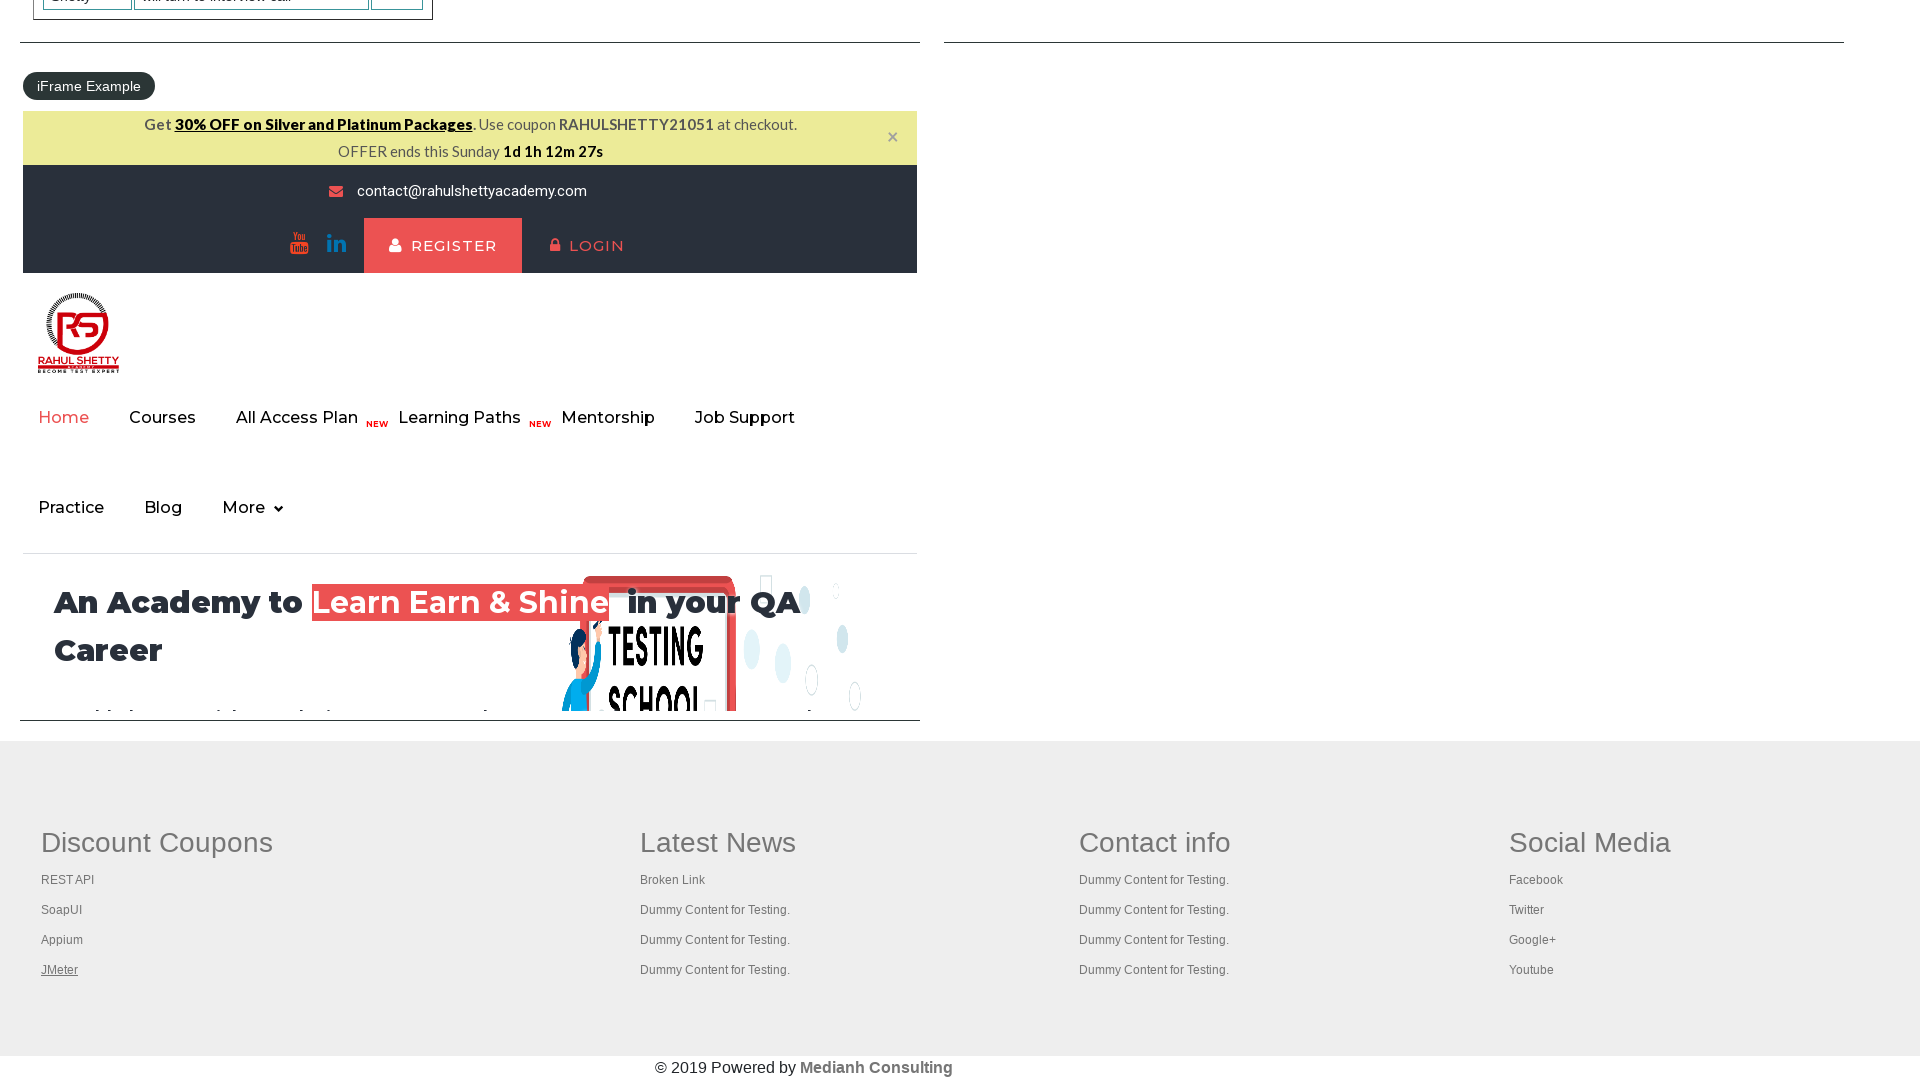

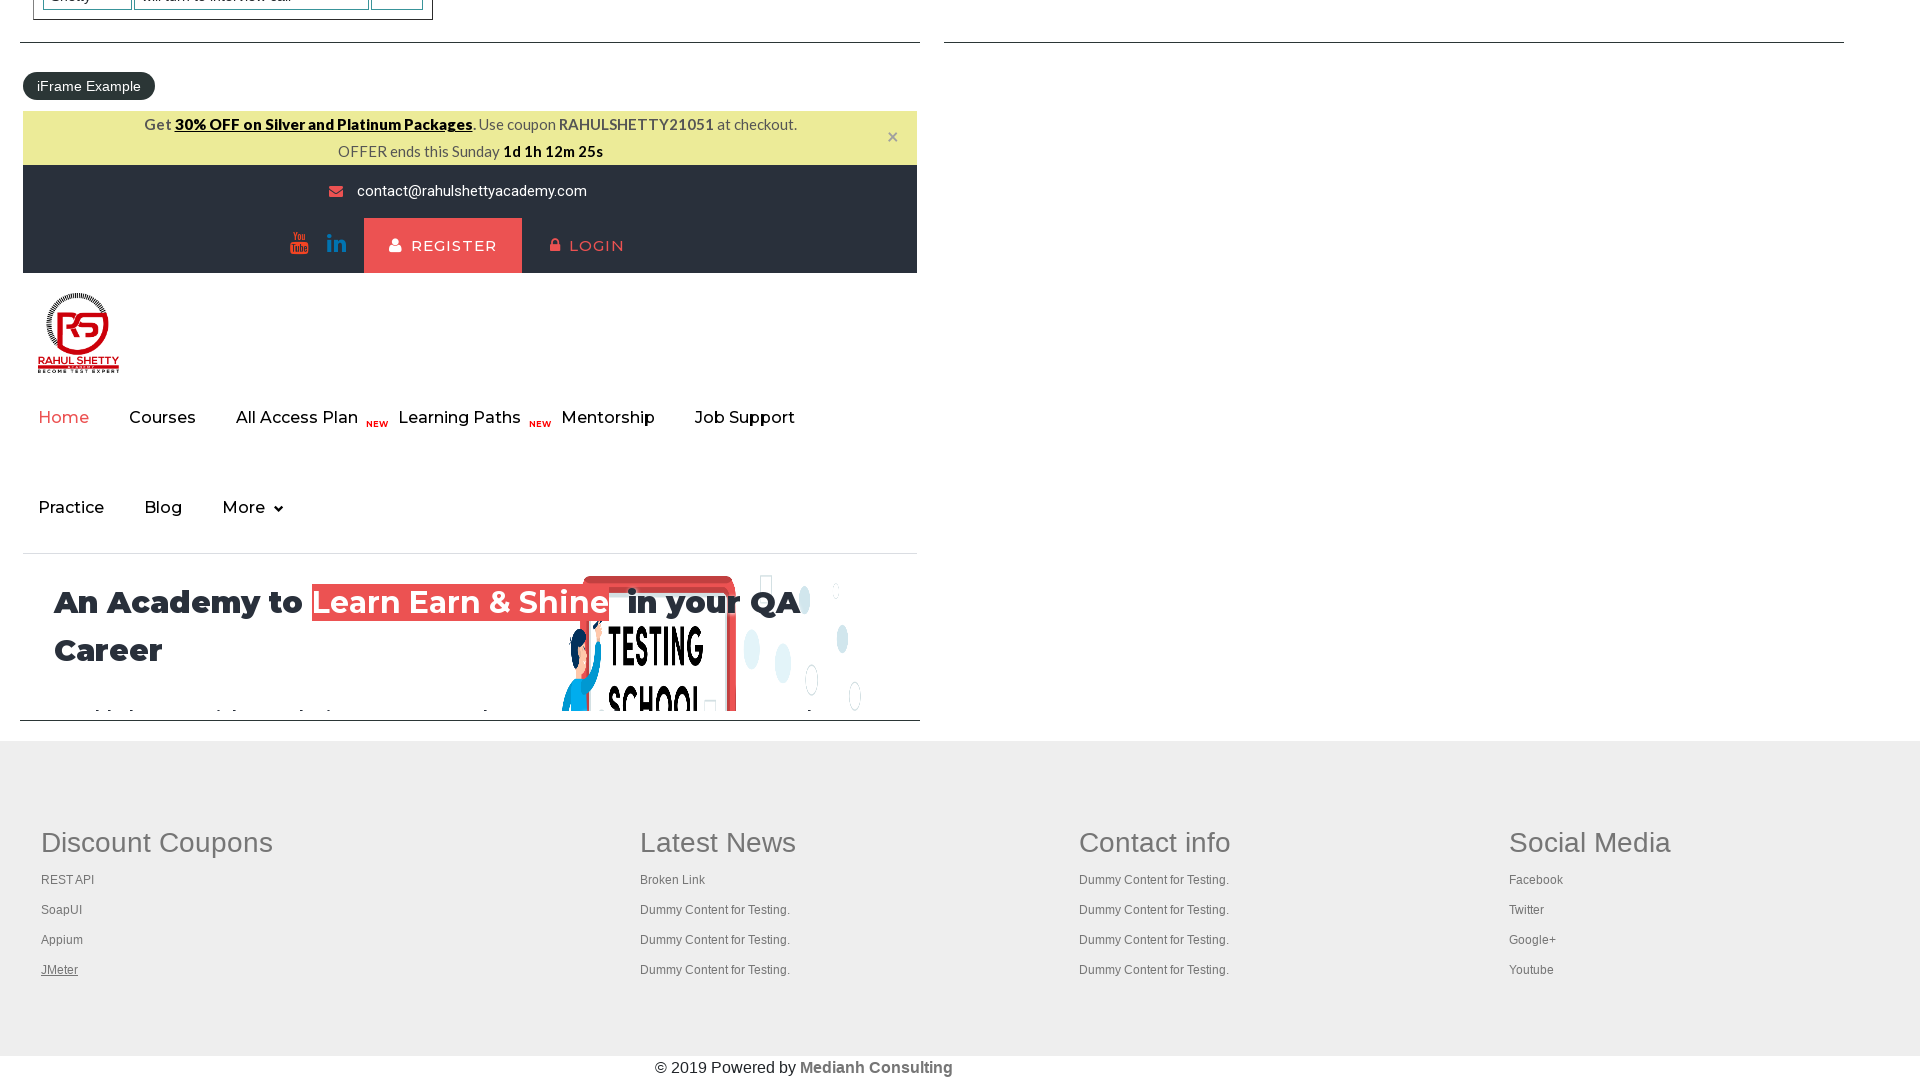